Tests infinite scroll functionality by scrolling down the page 10 times using JavaScript execution

Starting URL: http://practice.cybertekschool.com/infinite_scroll

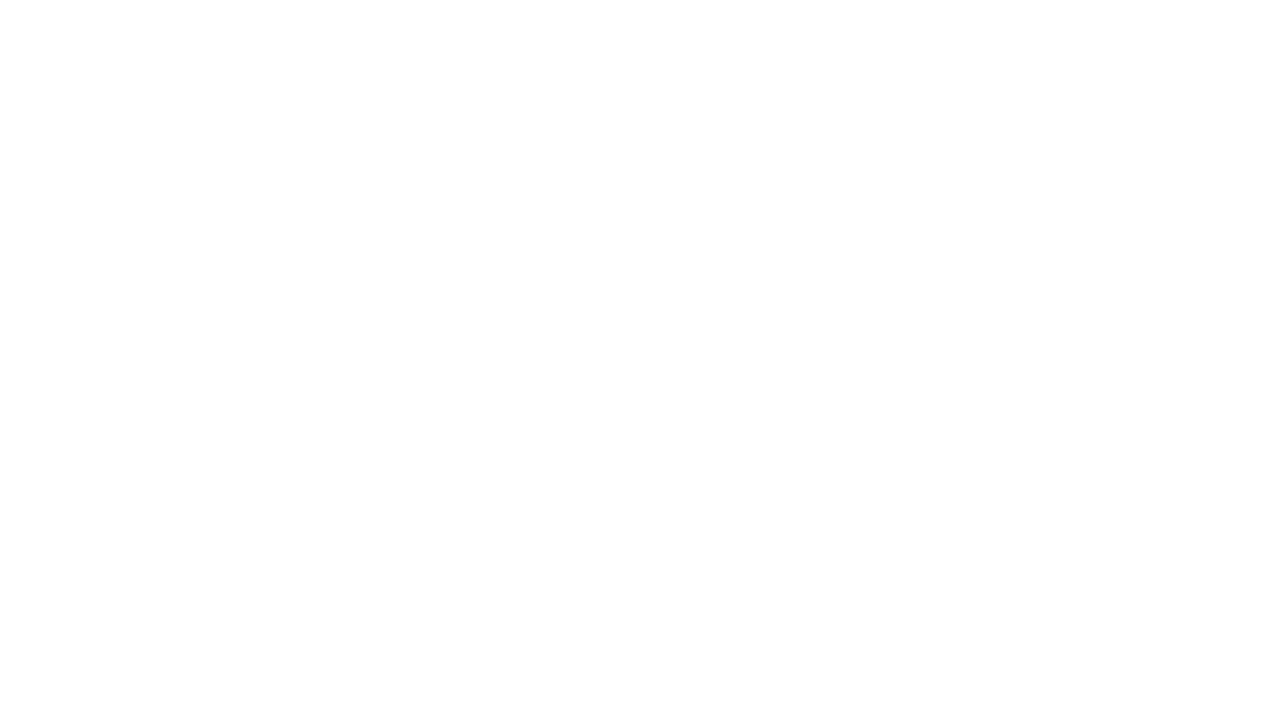

Set viewport size to 1920x1080
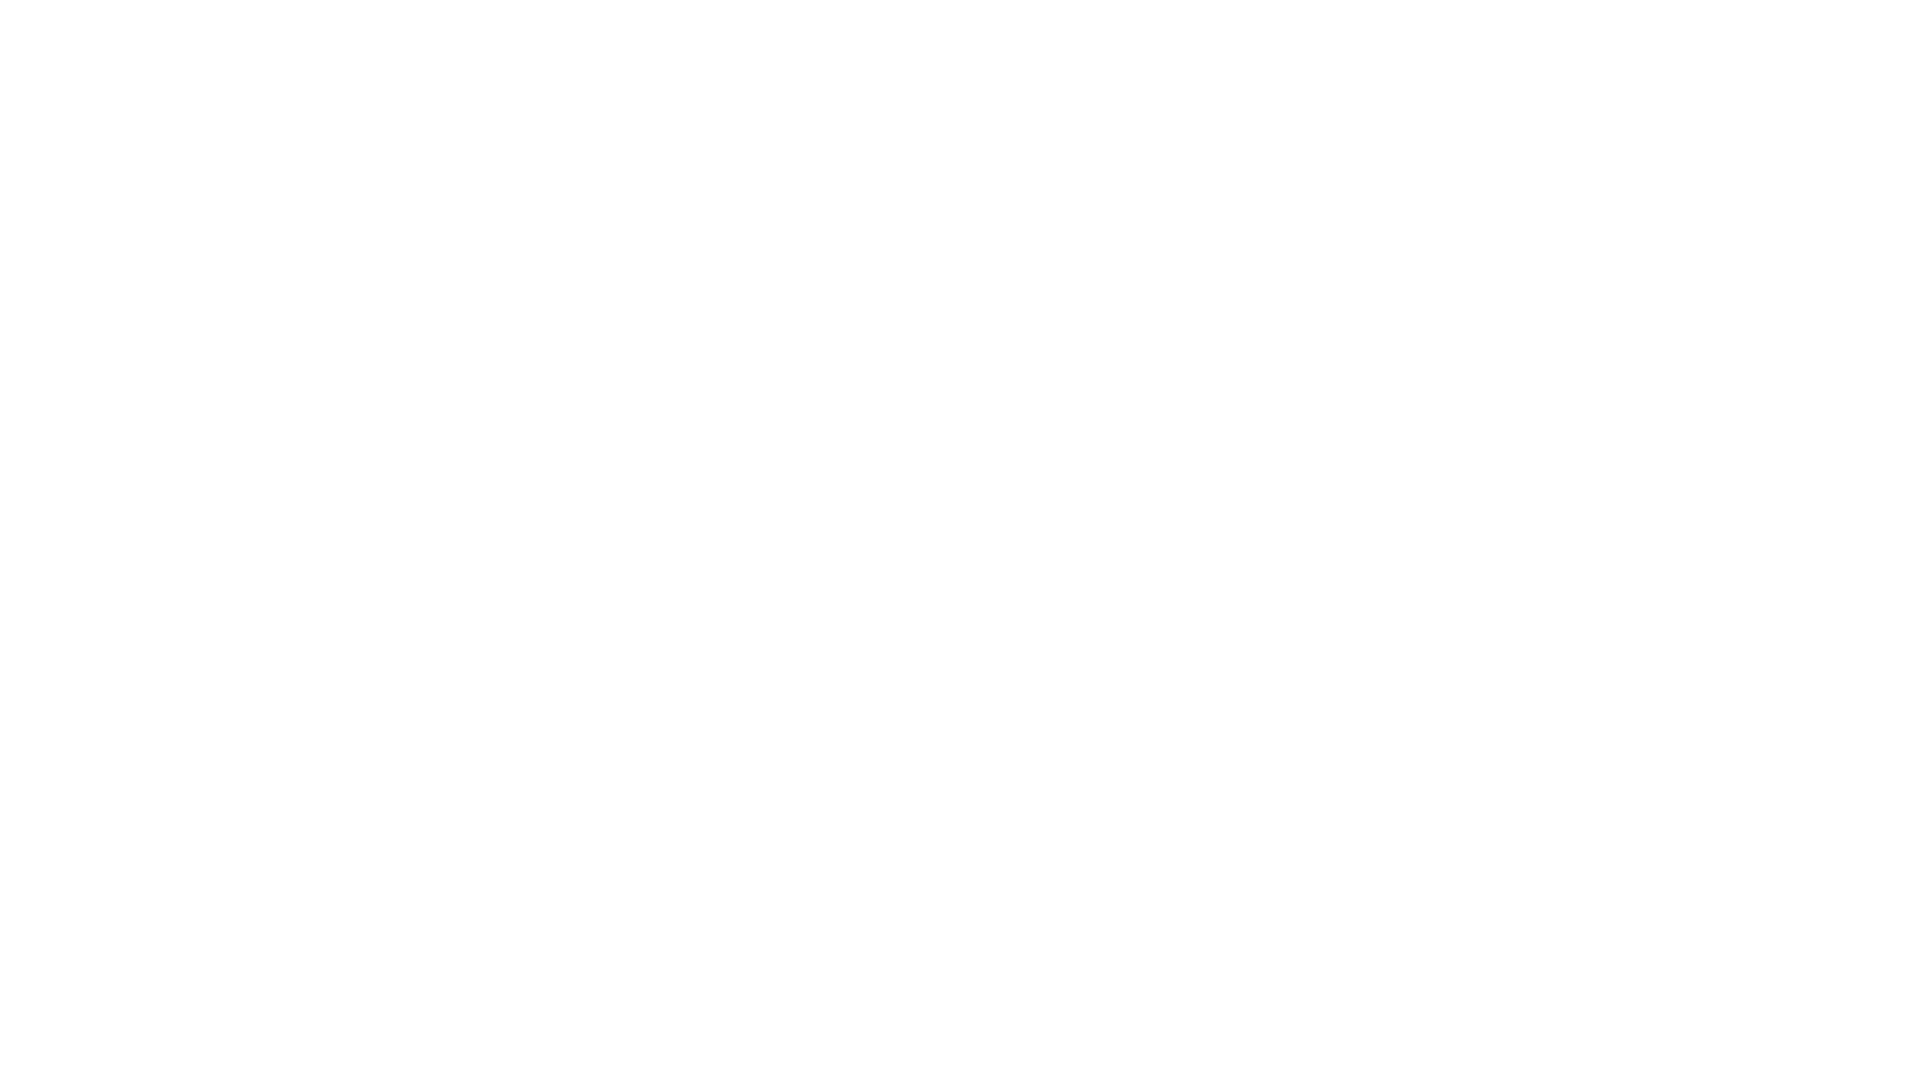

Scrolled down 250 pixels (scroll iteration 1/10)
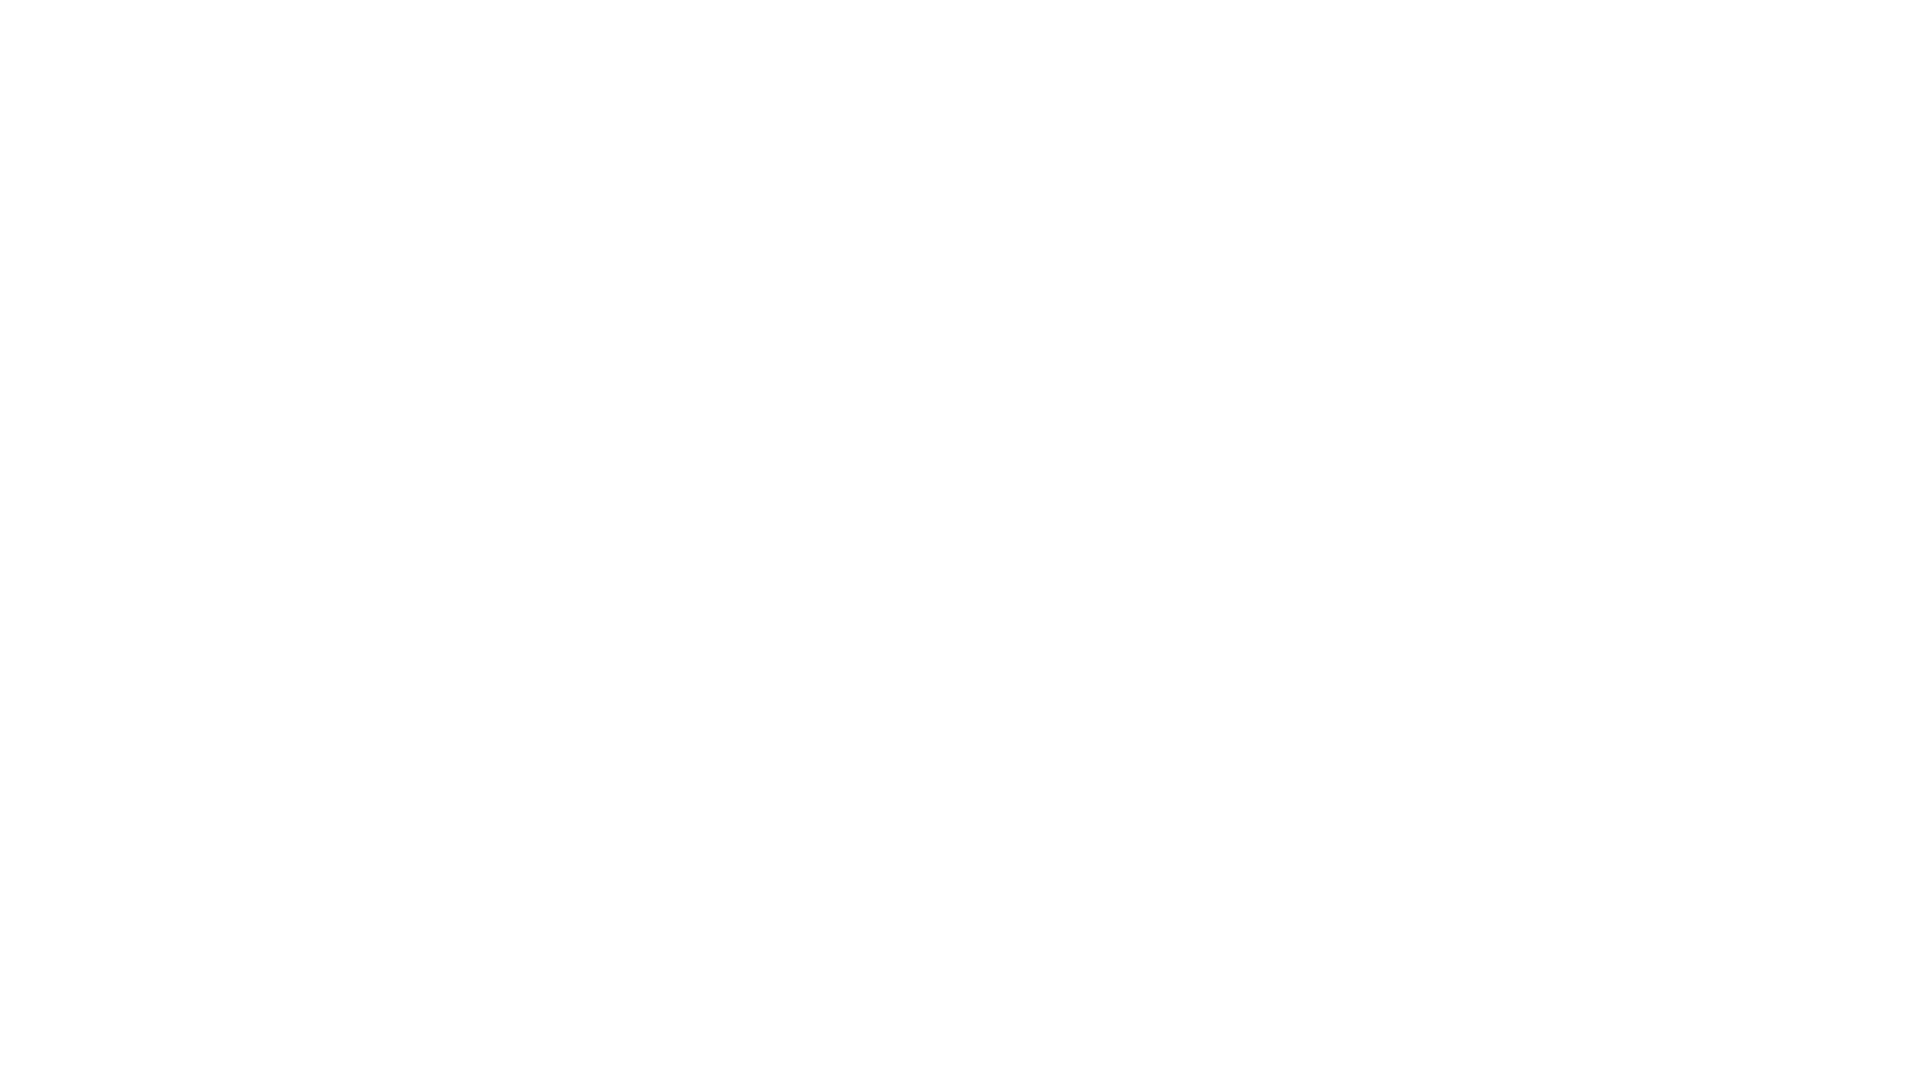

Waited 2 seconds for infinite scroll content to load (iteration 1/10)
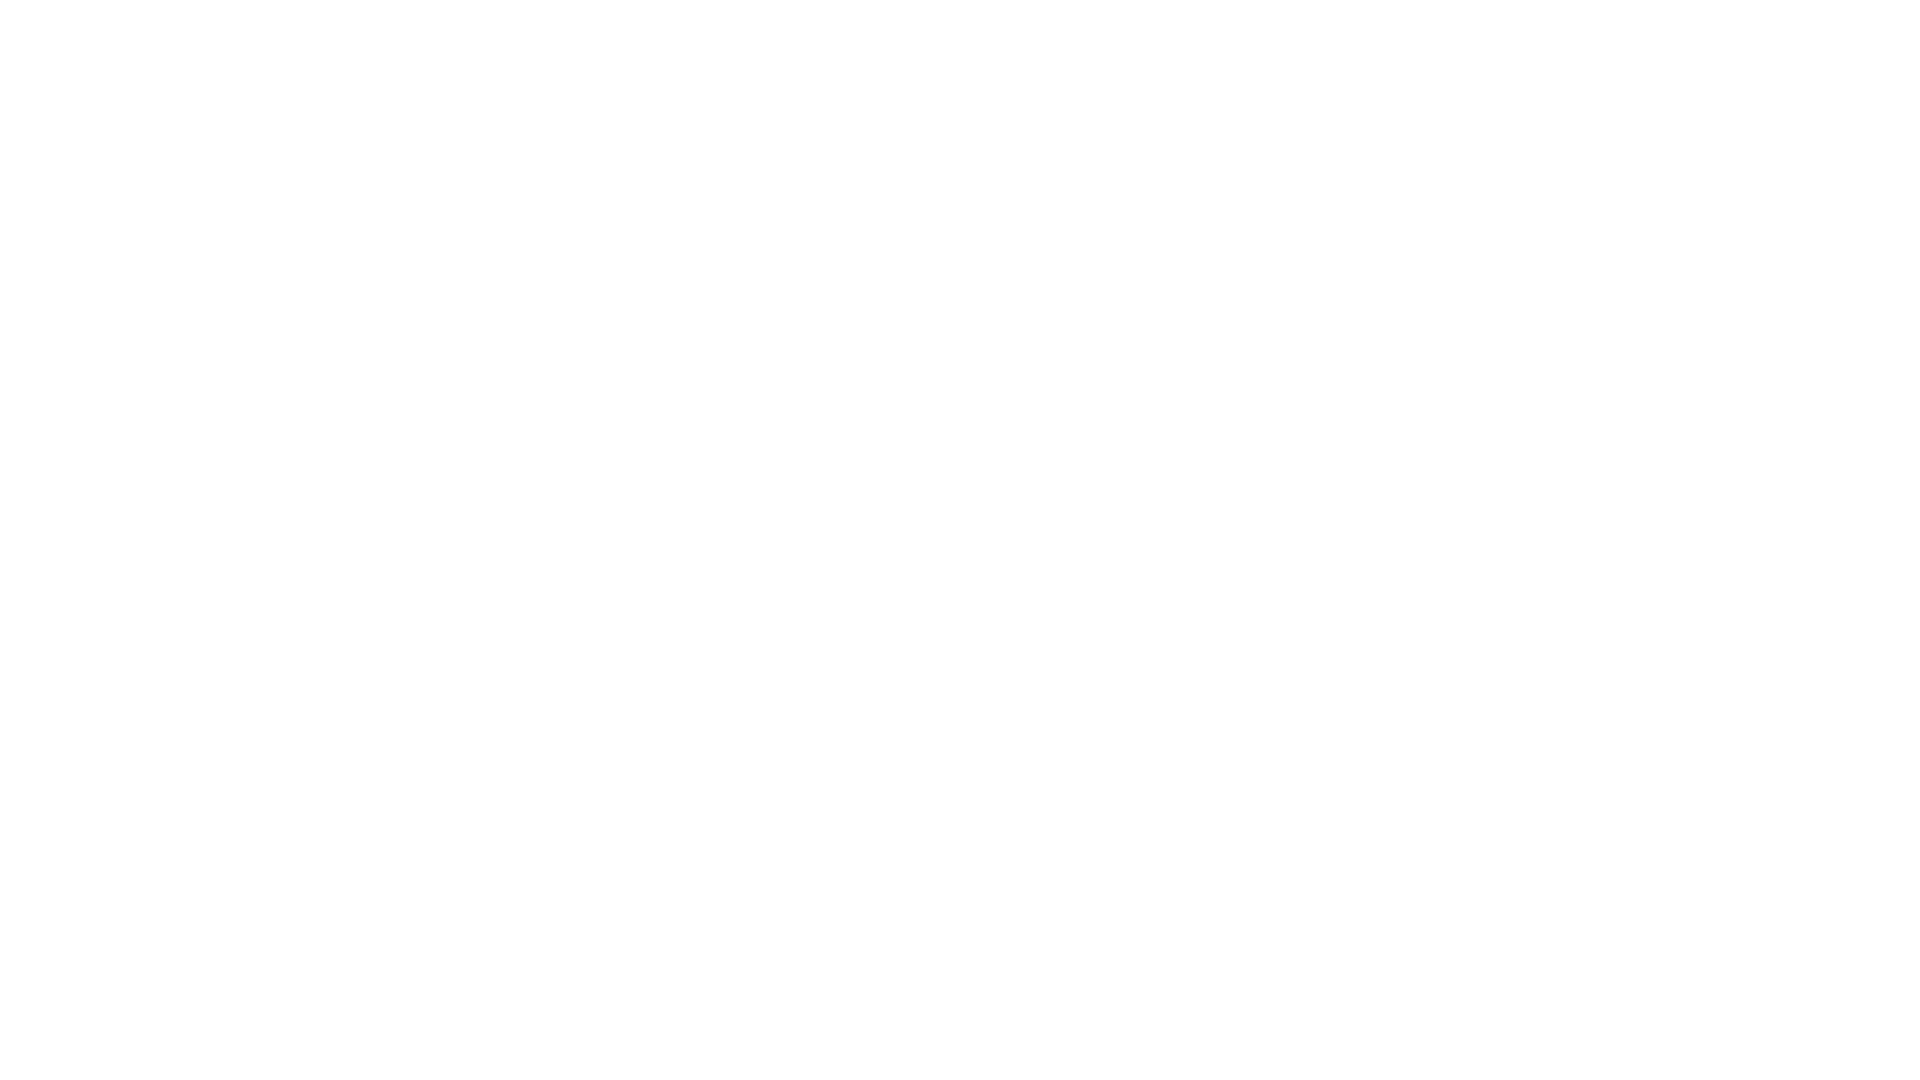

Scrolled down 250 pixels (scroll iteration 2/10)
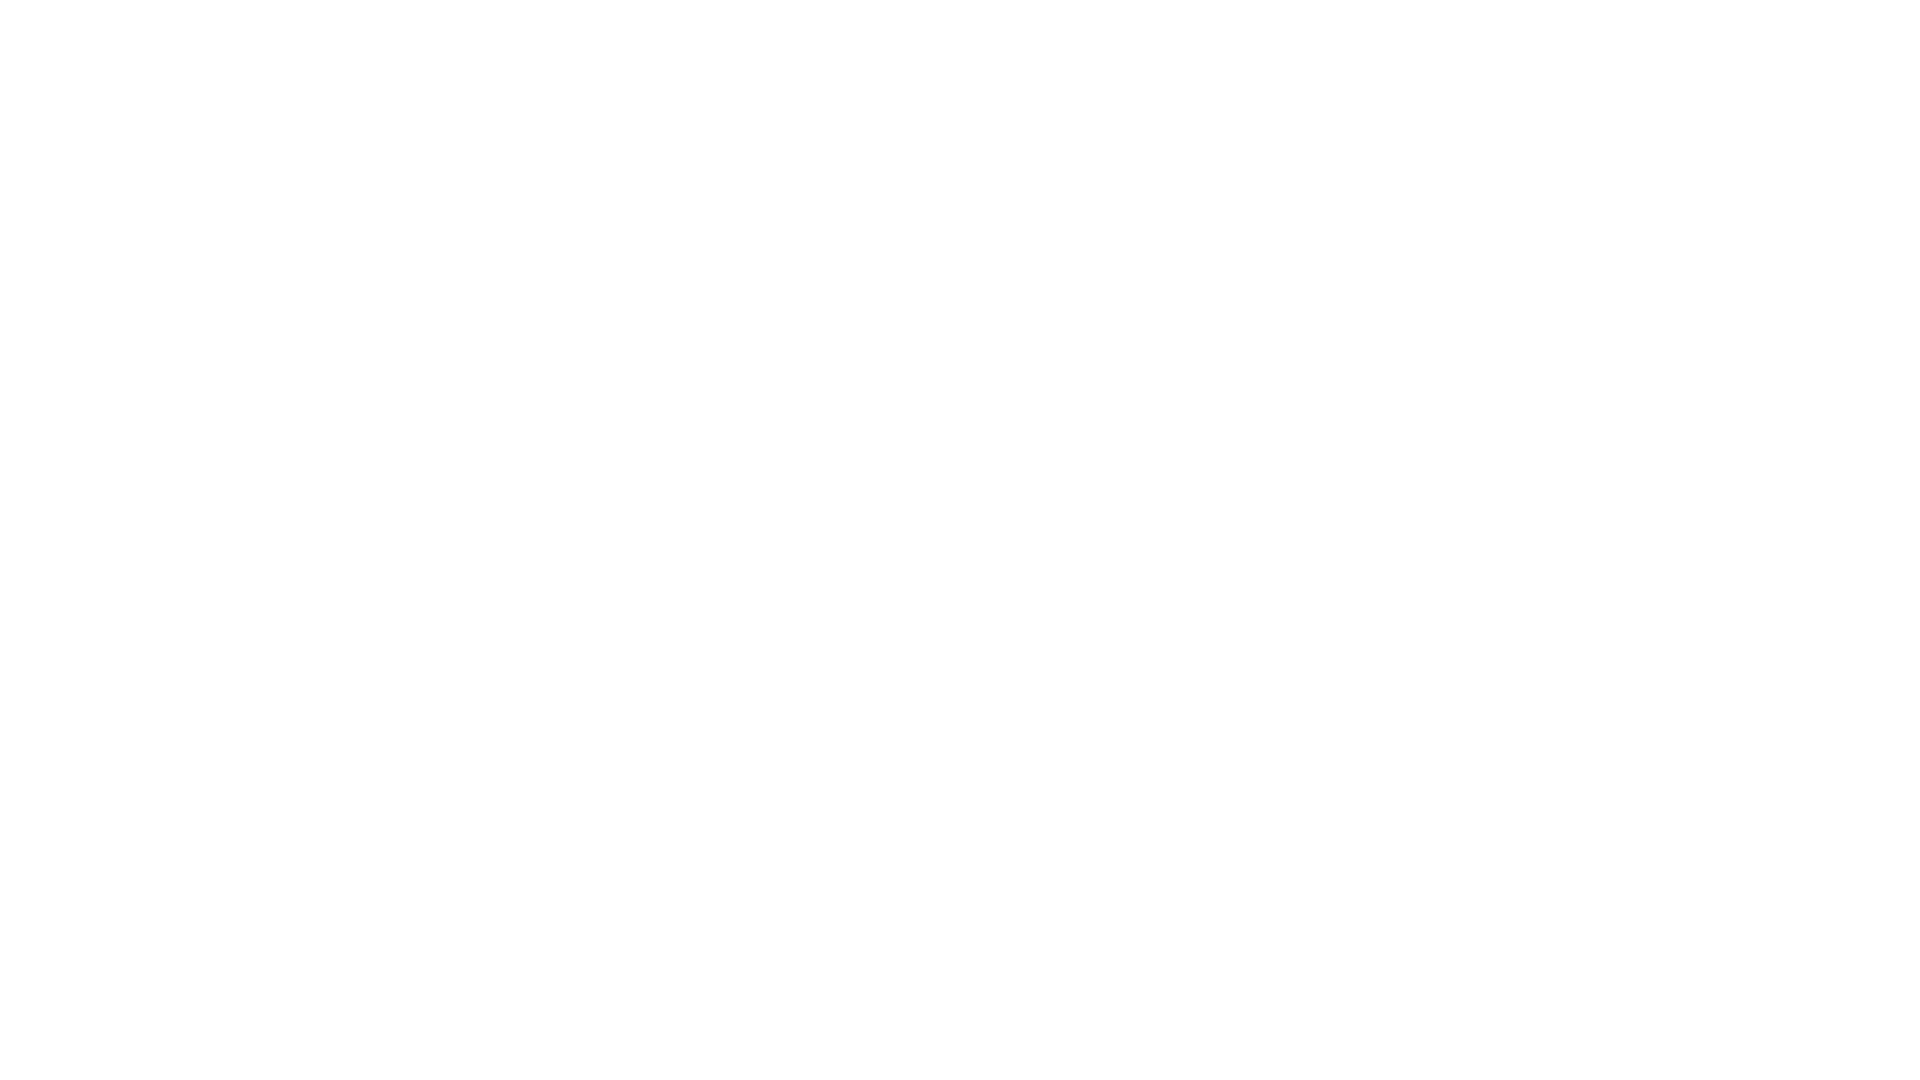

Waited 2 seconds for infinite scroll content to load (iteration 2/10)
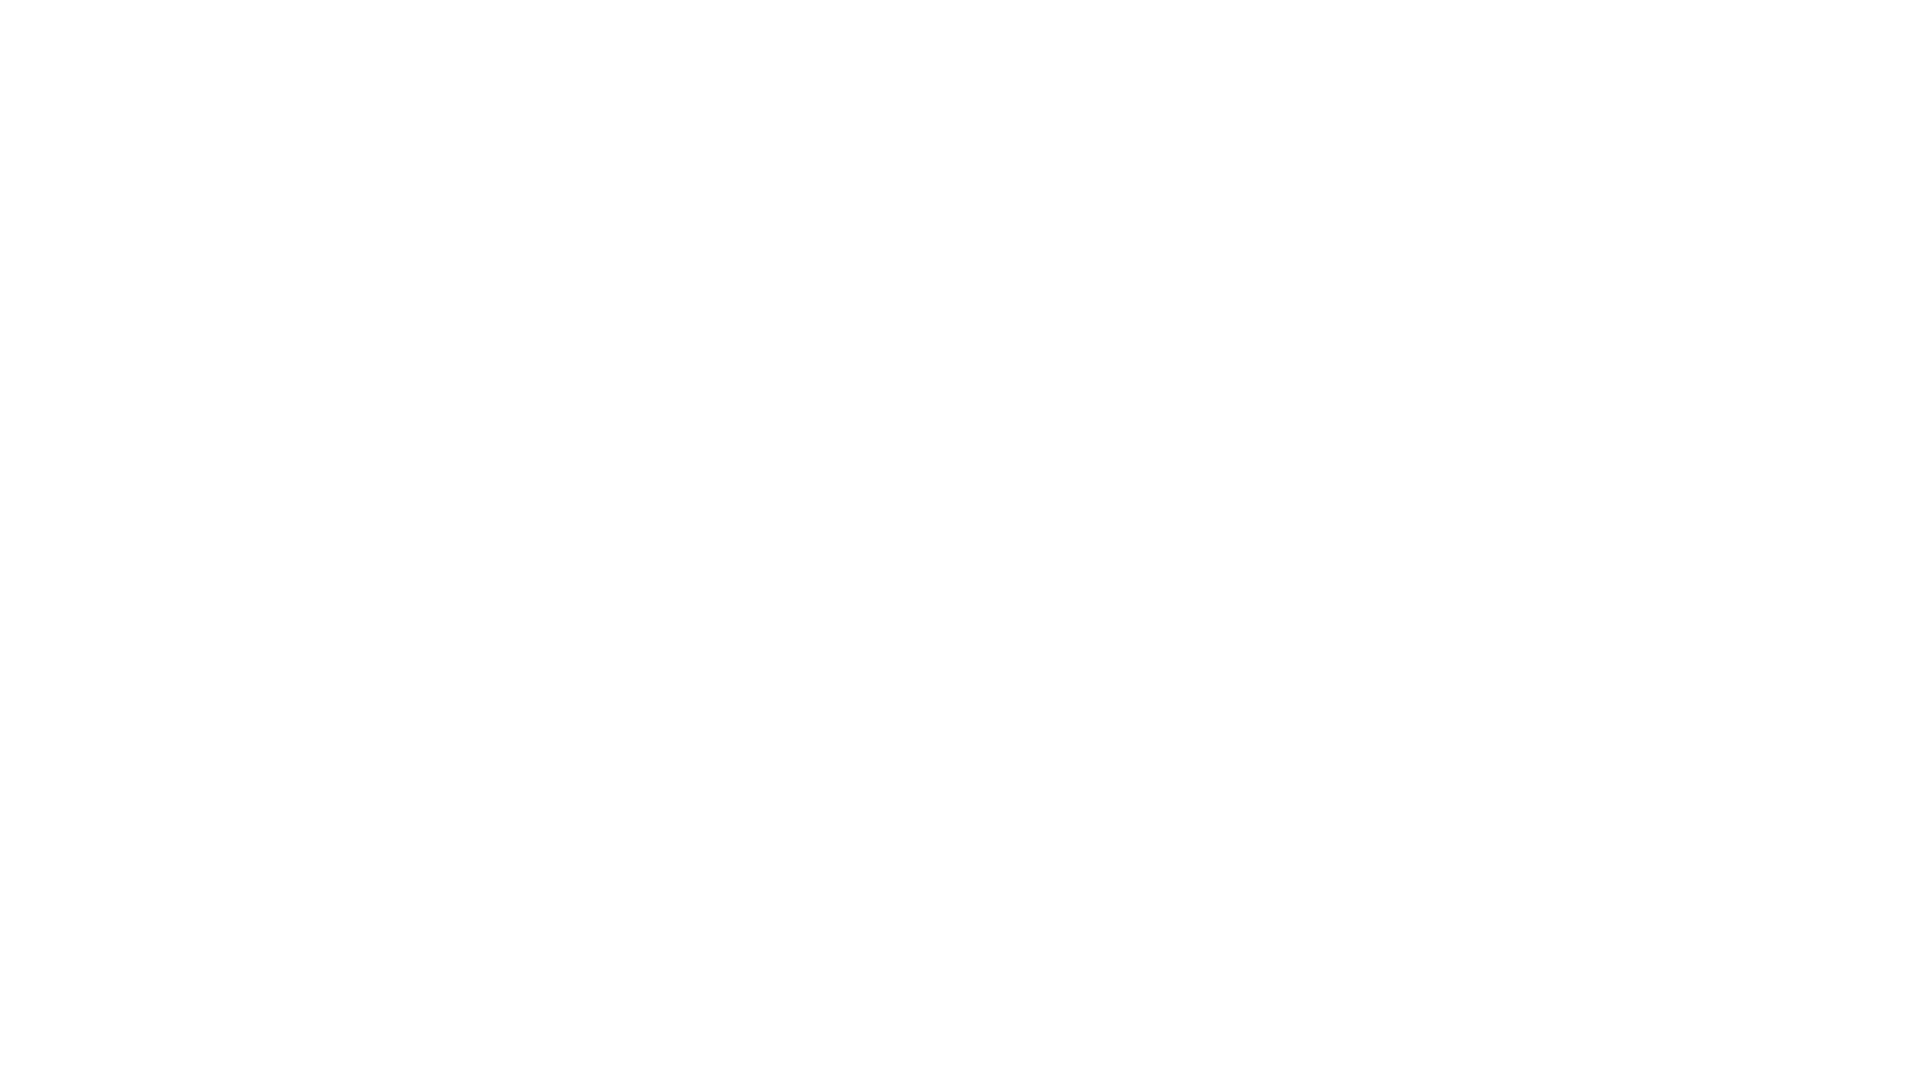

Scrolled down 250 pixels (scroll iteration 3/10)
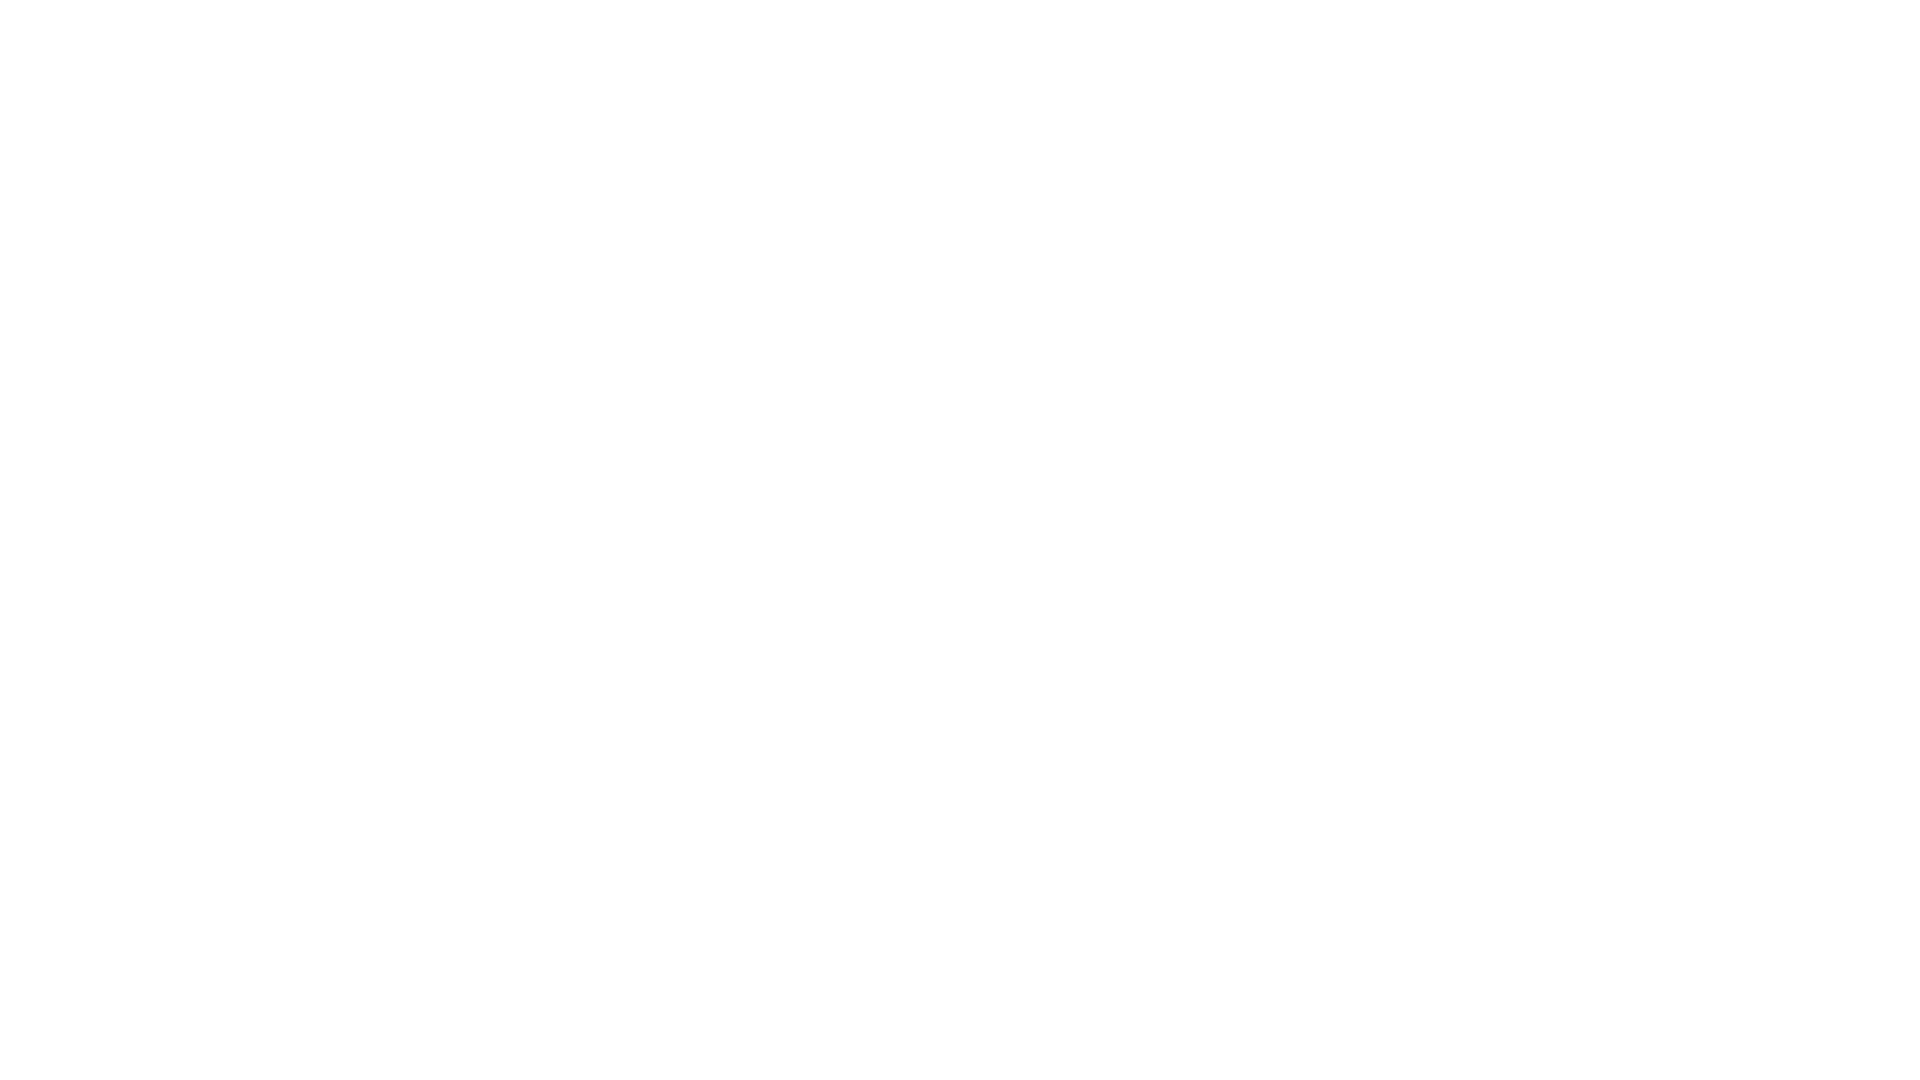

Waited 2 seconds for infinite scroll content to load (iteration 3/10)
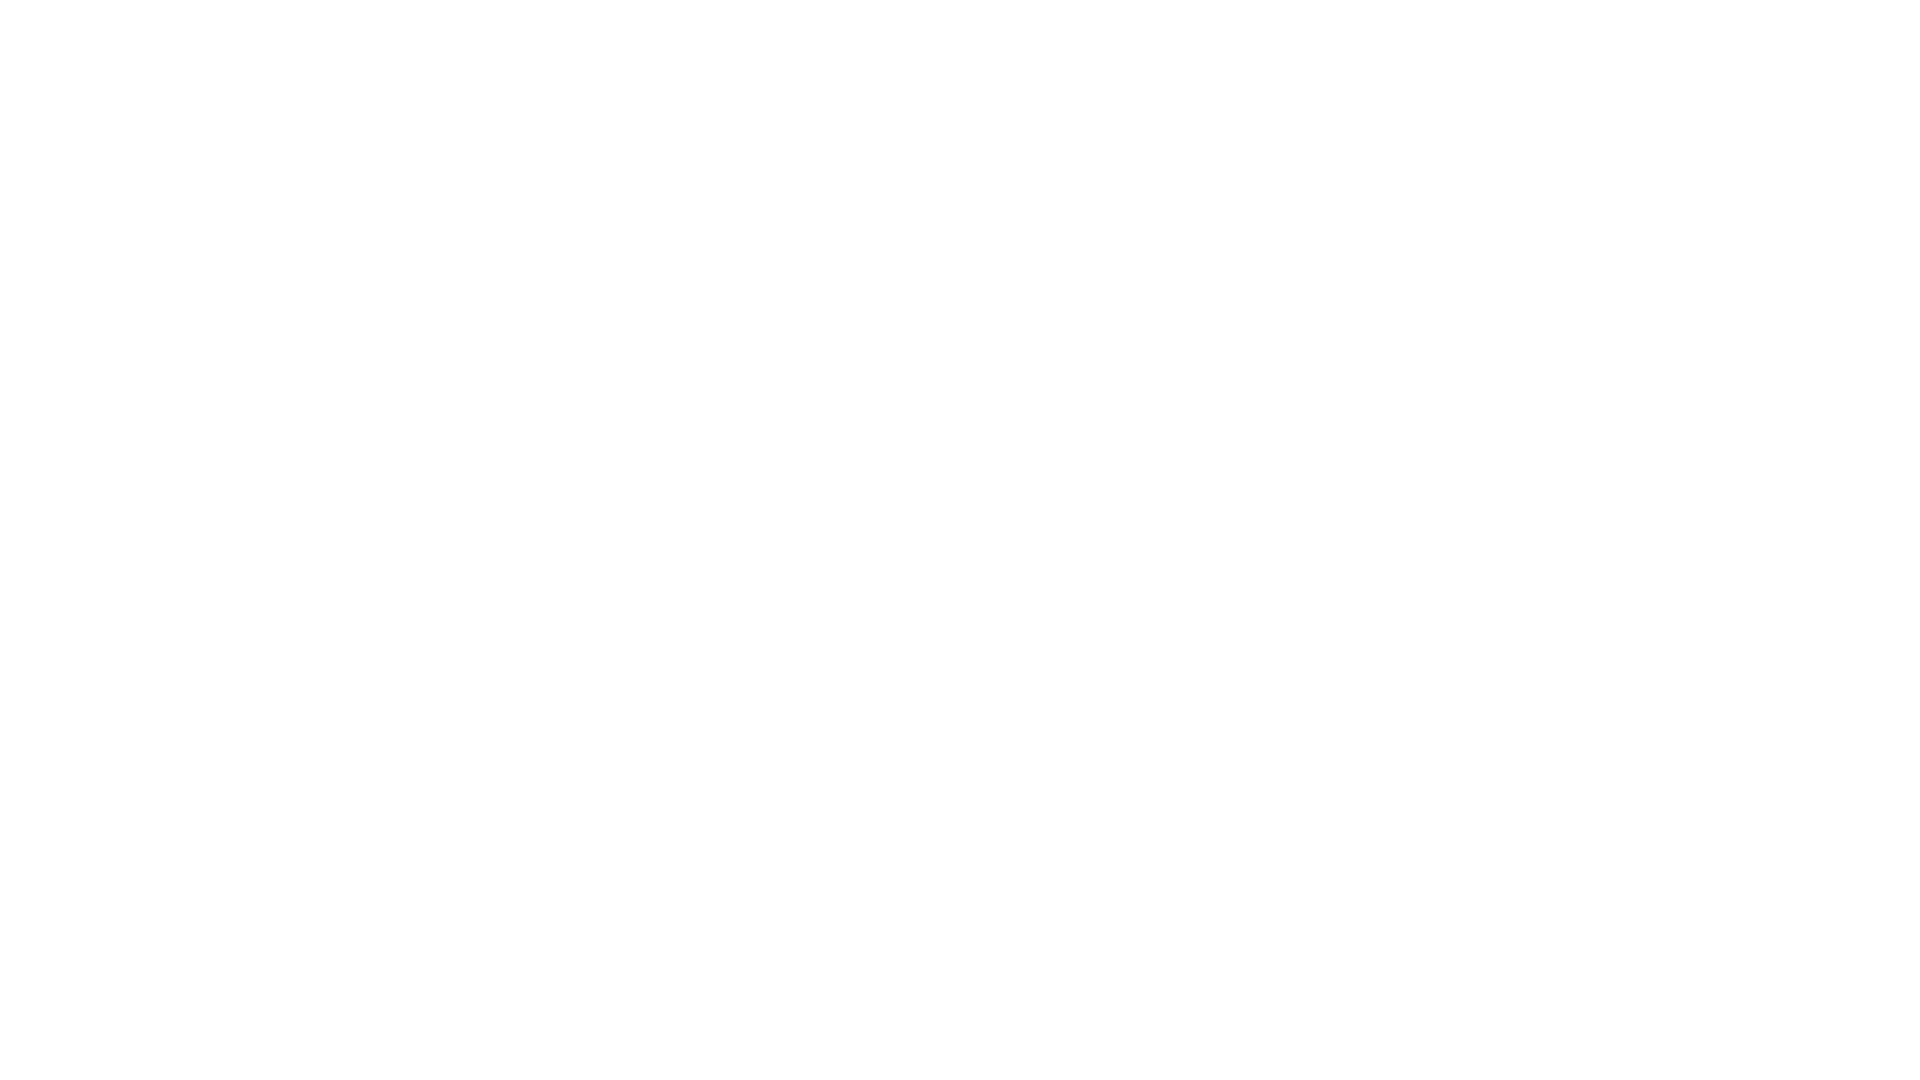

Scrolled down 250 pixels (scroll iteration 4/10)
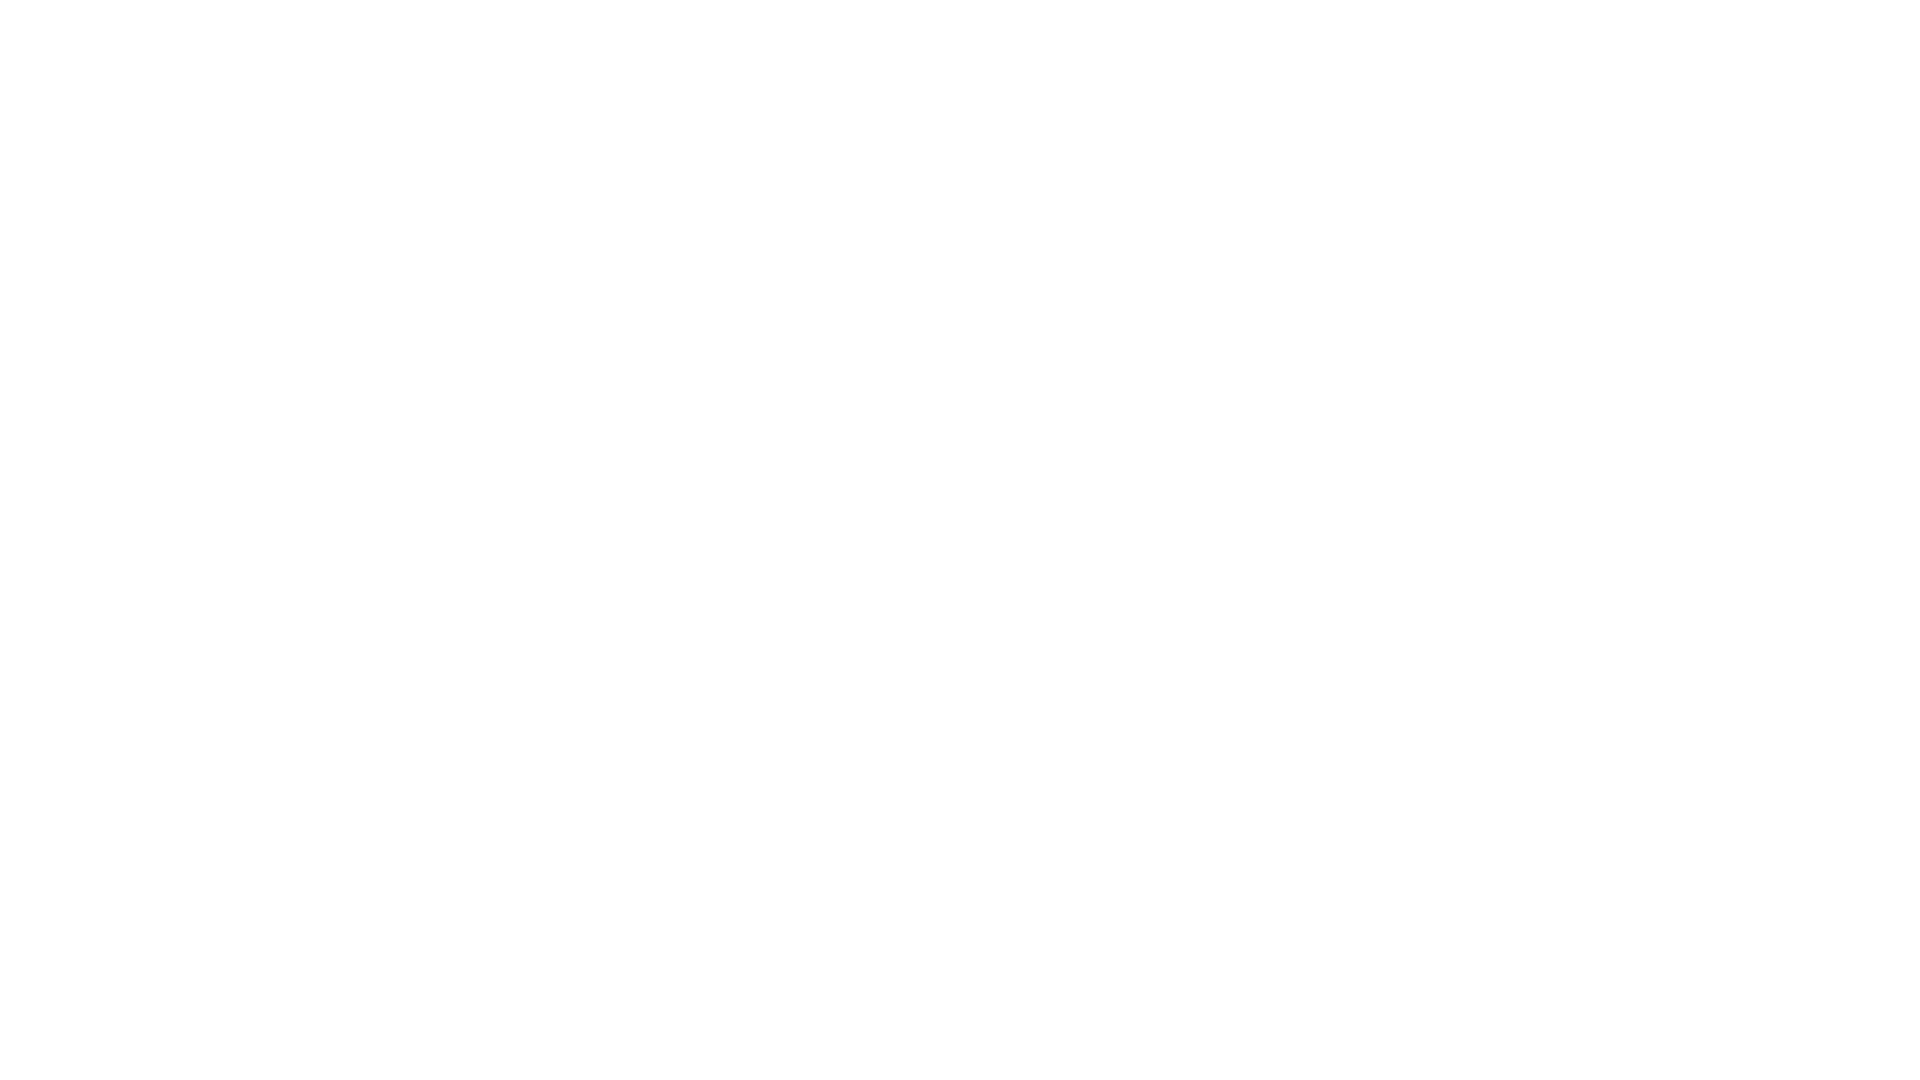

Waited 2 seconds for infinite scroll content to load (iteration 4/10)
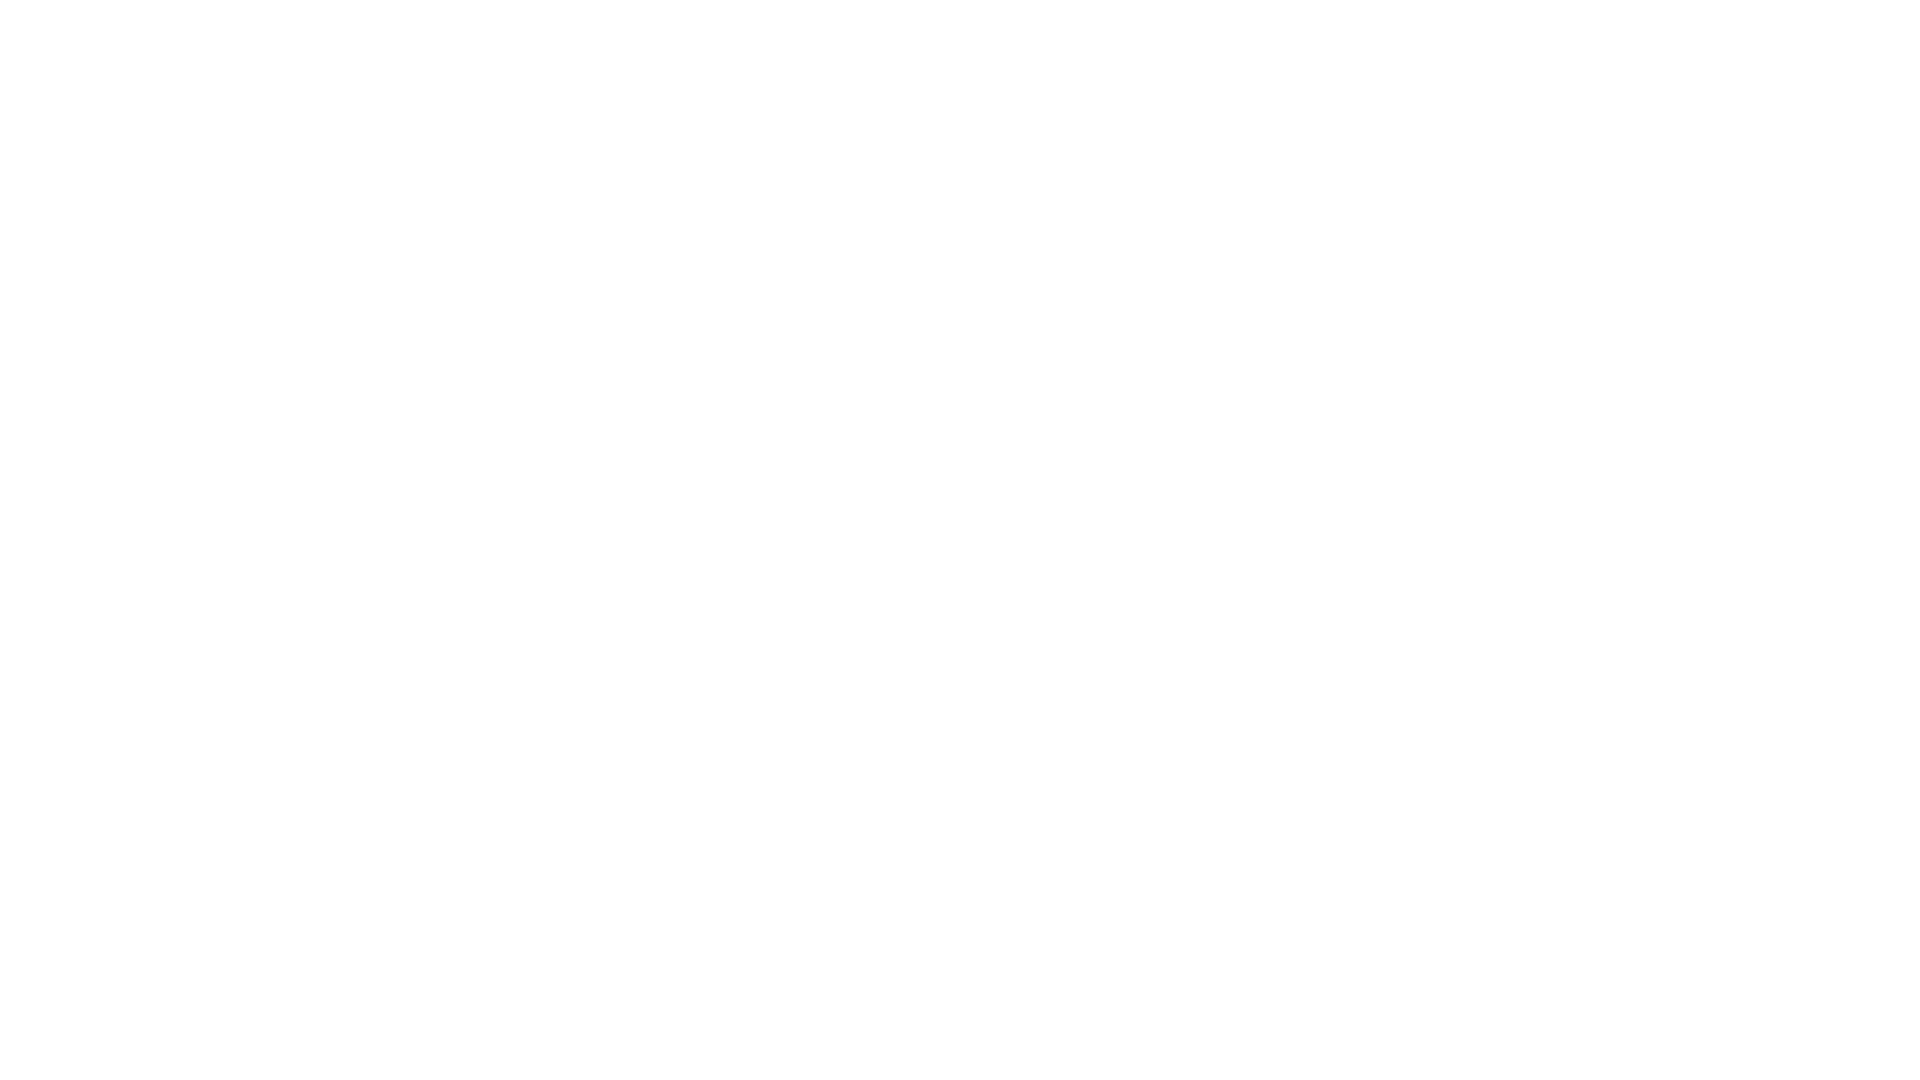

Scrolled down 250 pixels (scroll iteration 5/10)
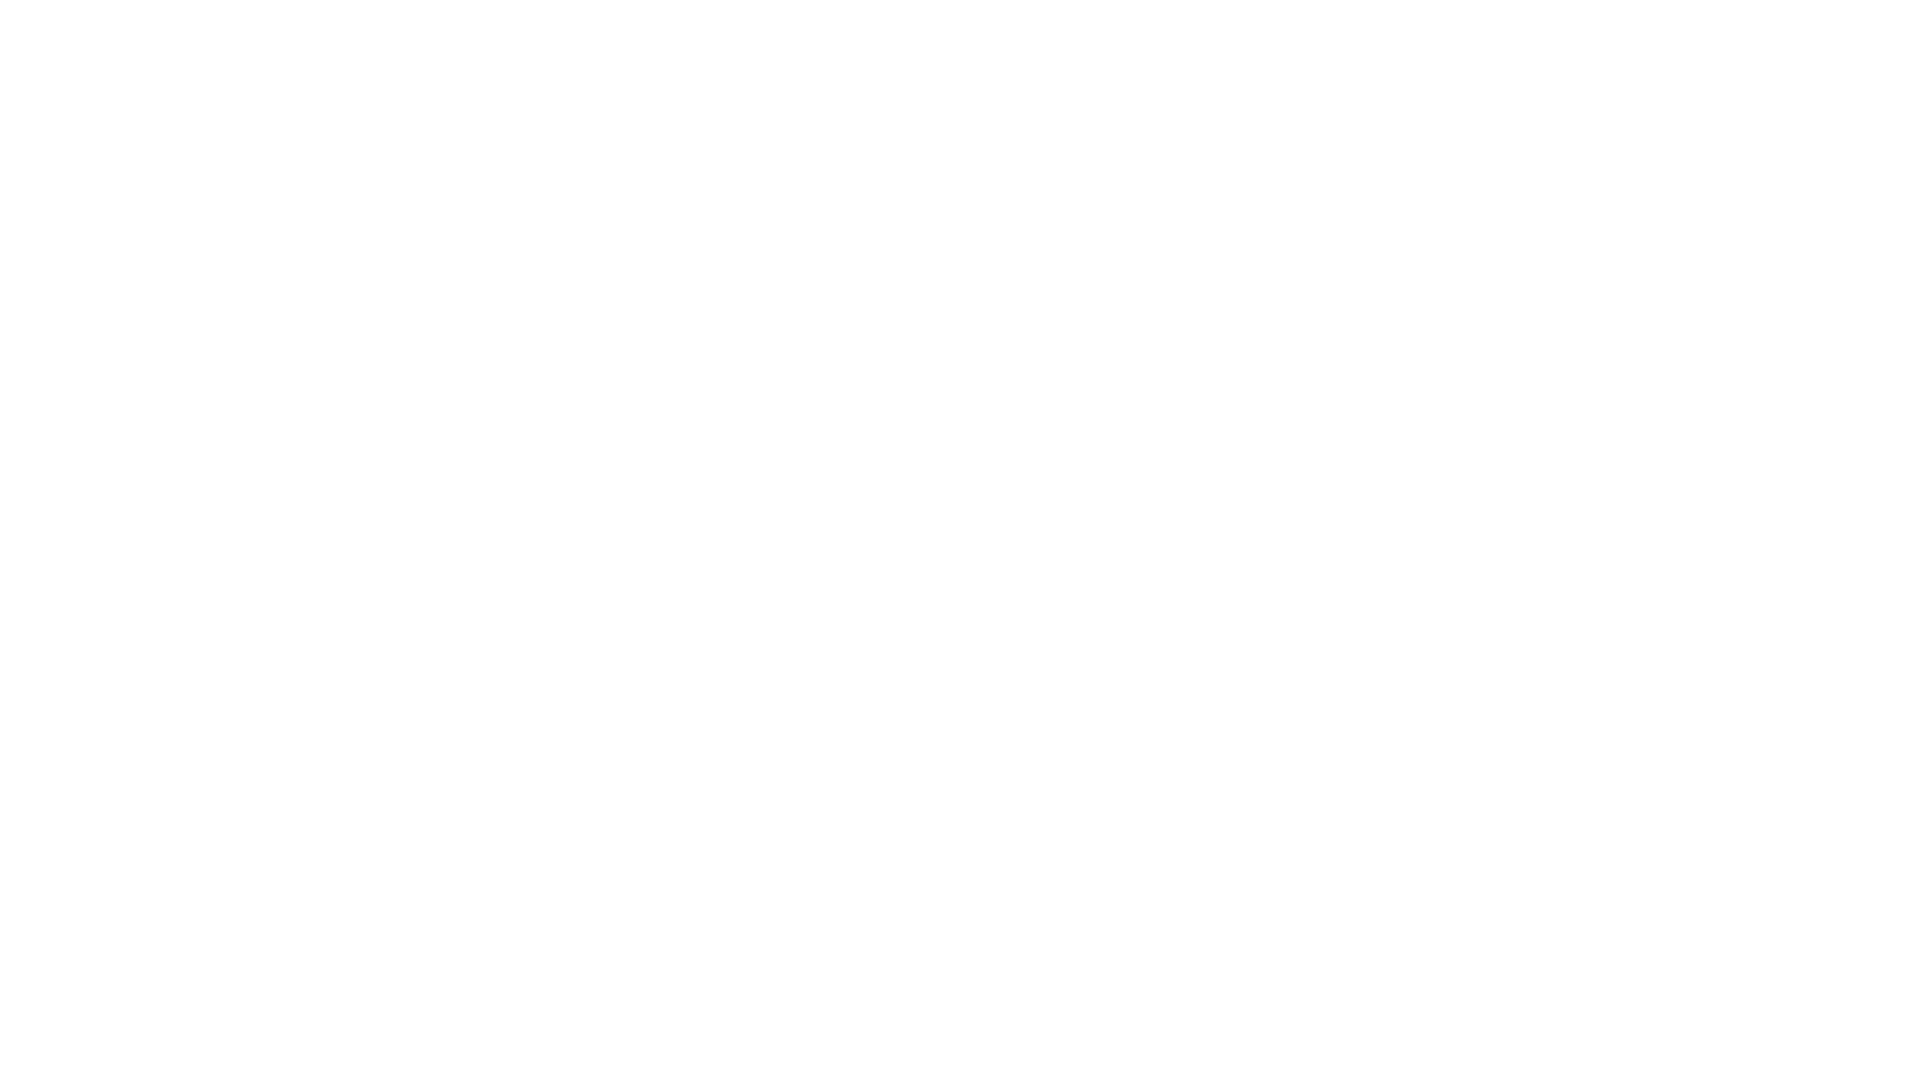

Waited 2 seconds for infinite scroll content to load (iteration 5/10)
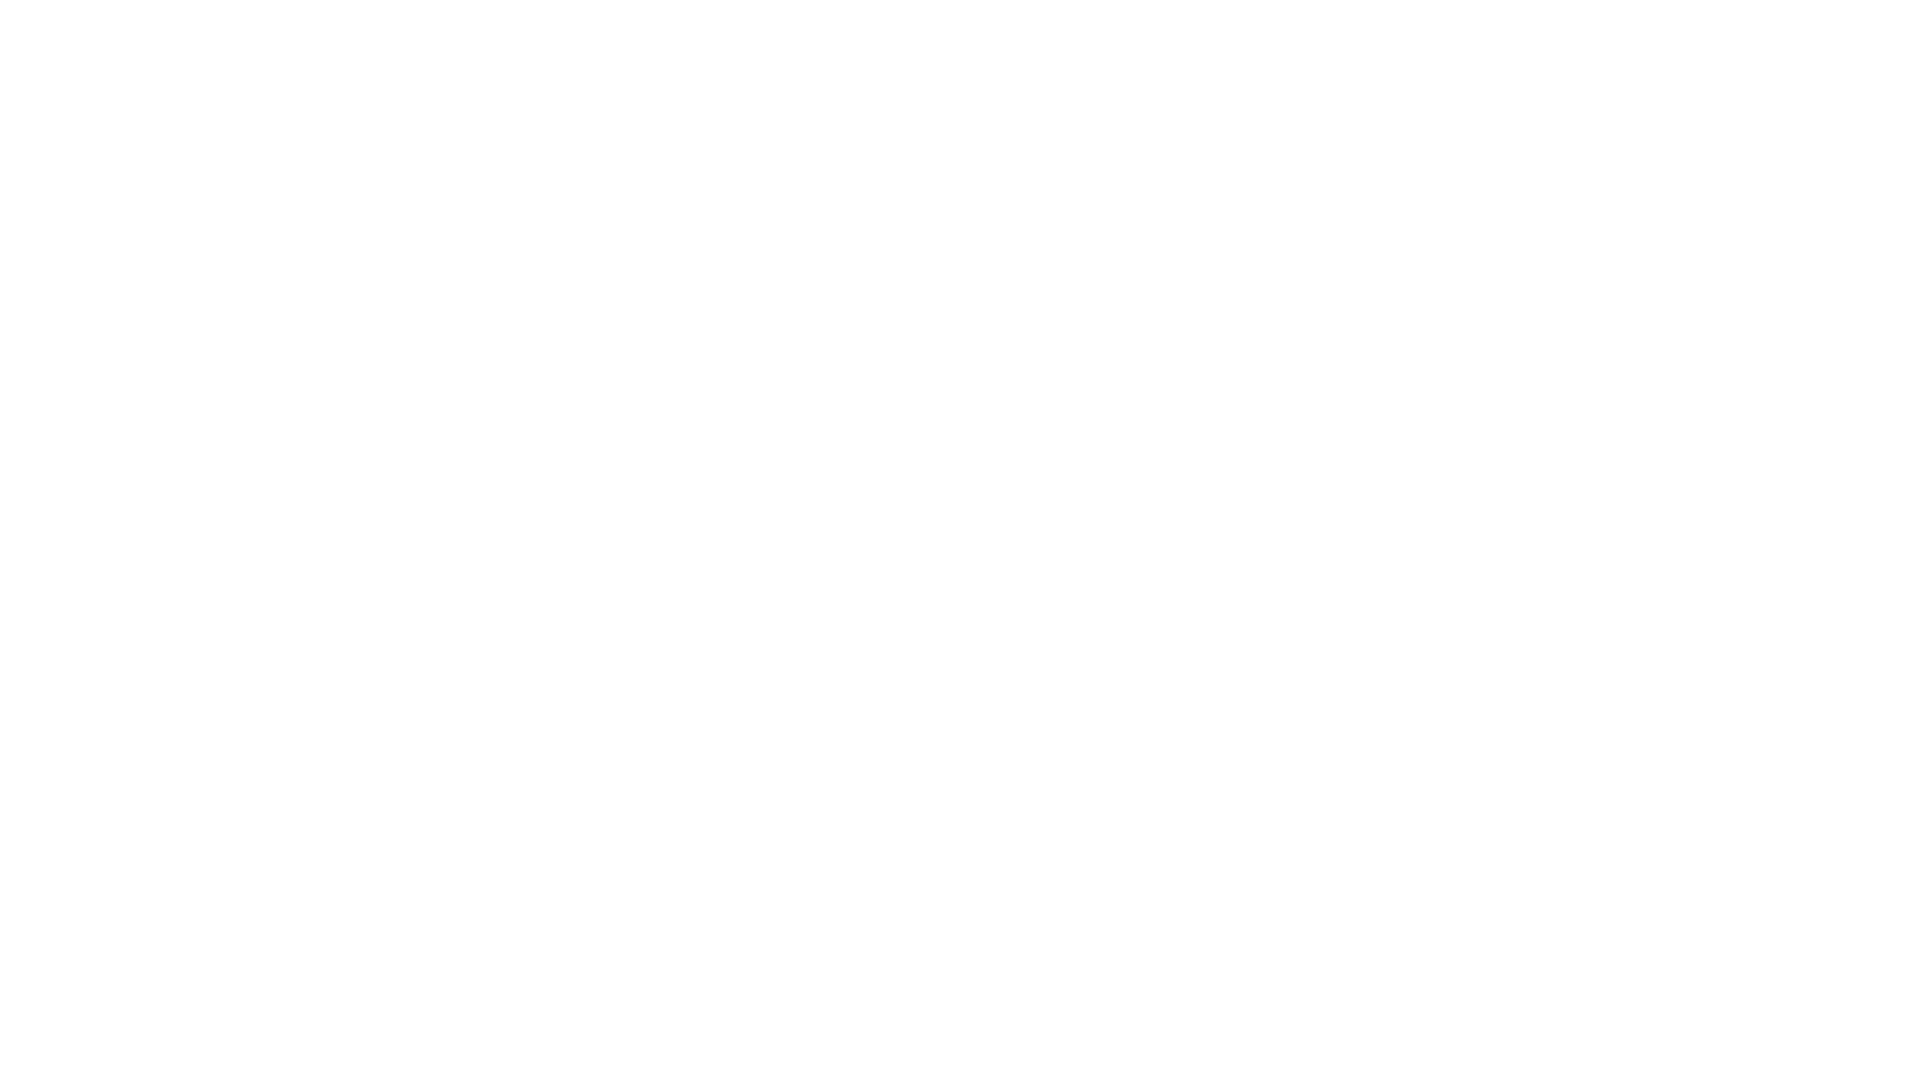

Scrolled down 250 pixels (scroll iteration 6/10)
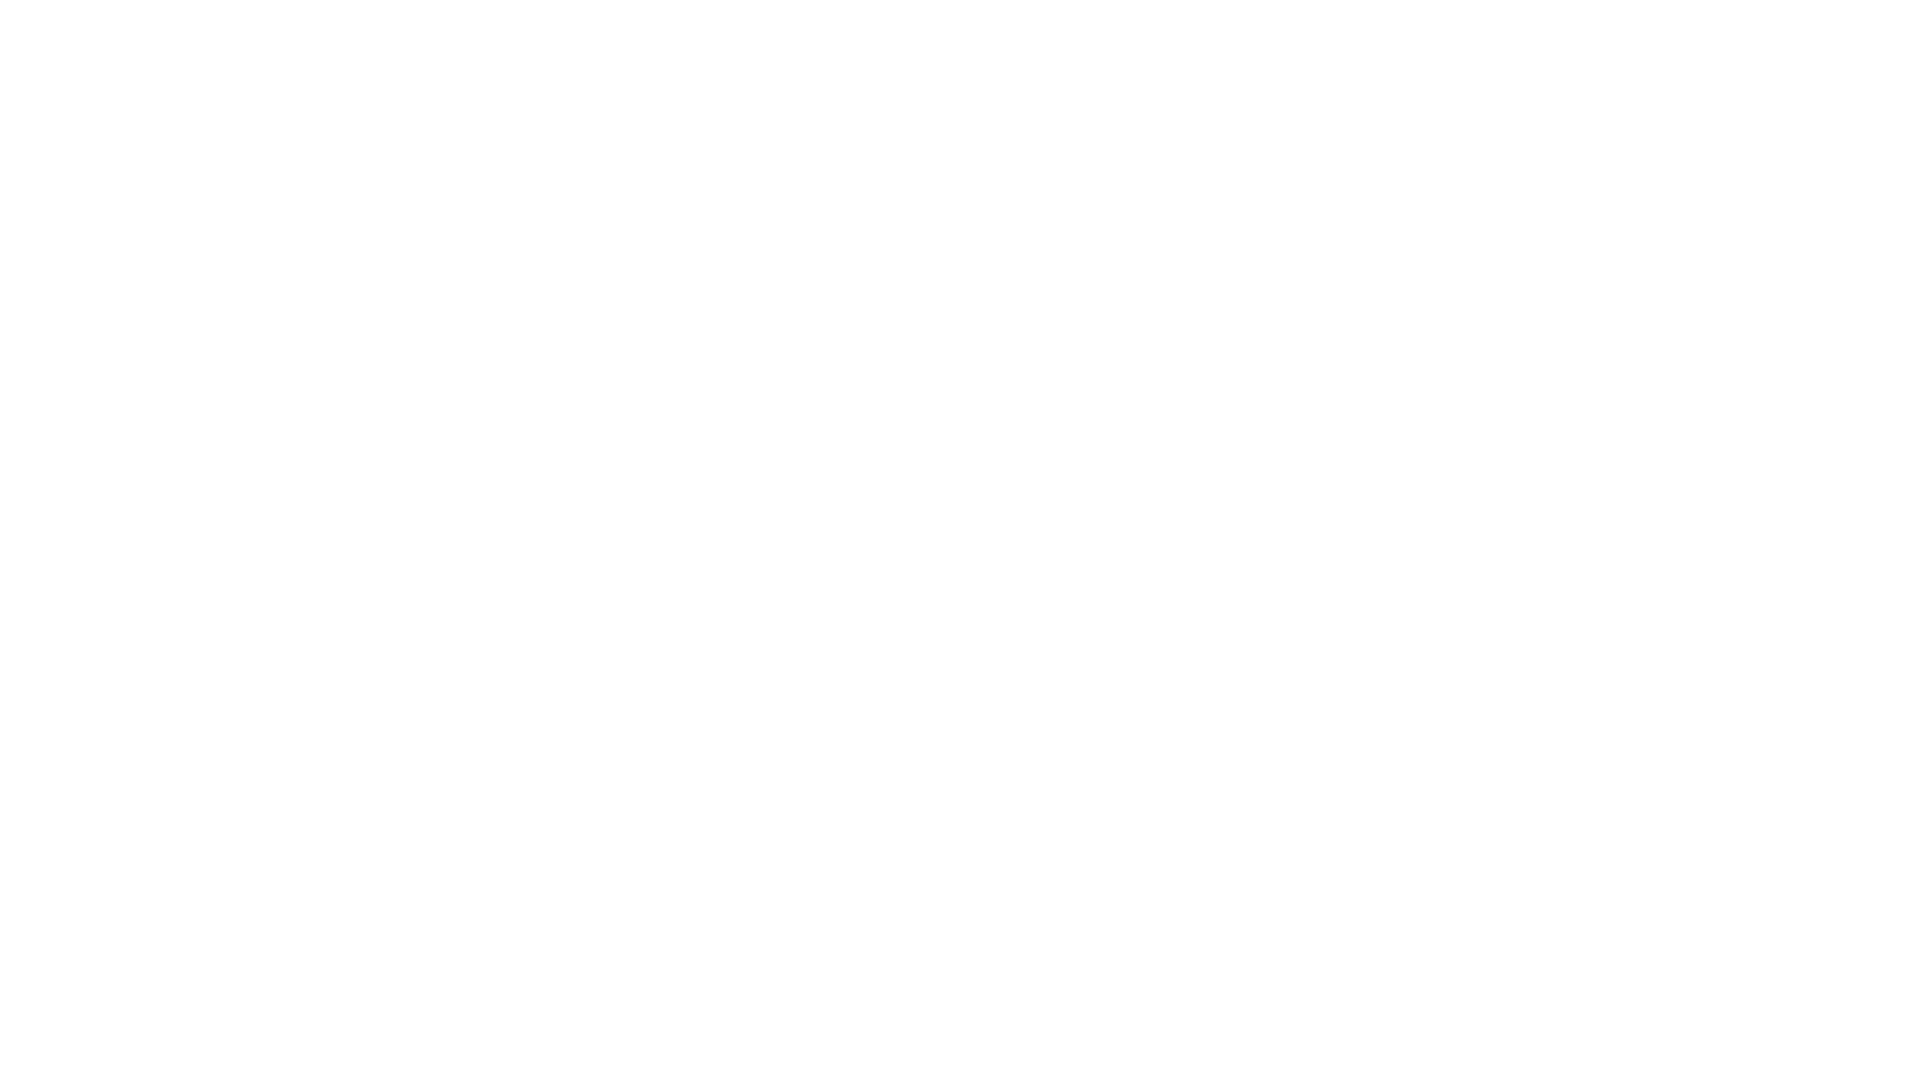

Waited 2 seconds for infinite scroll content to load (iteration 6/10)
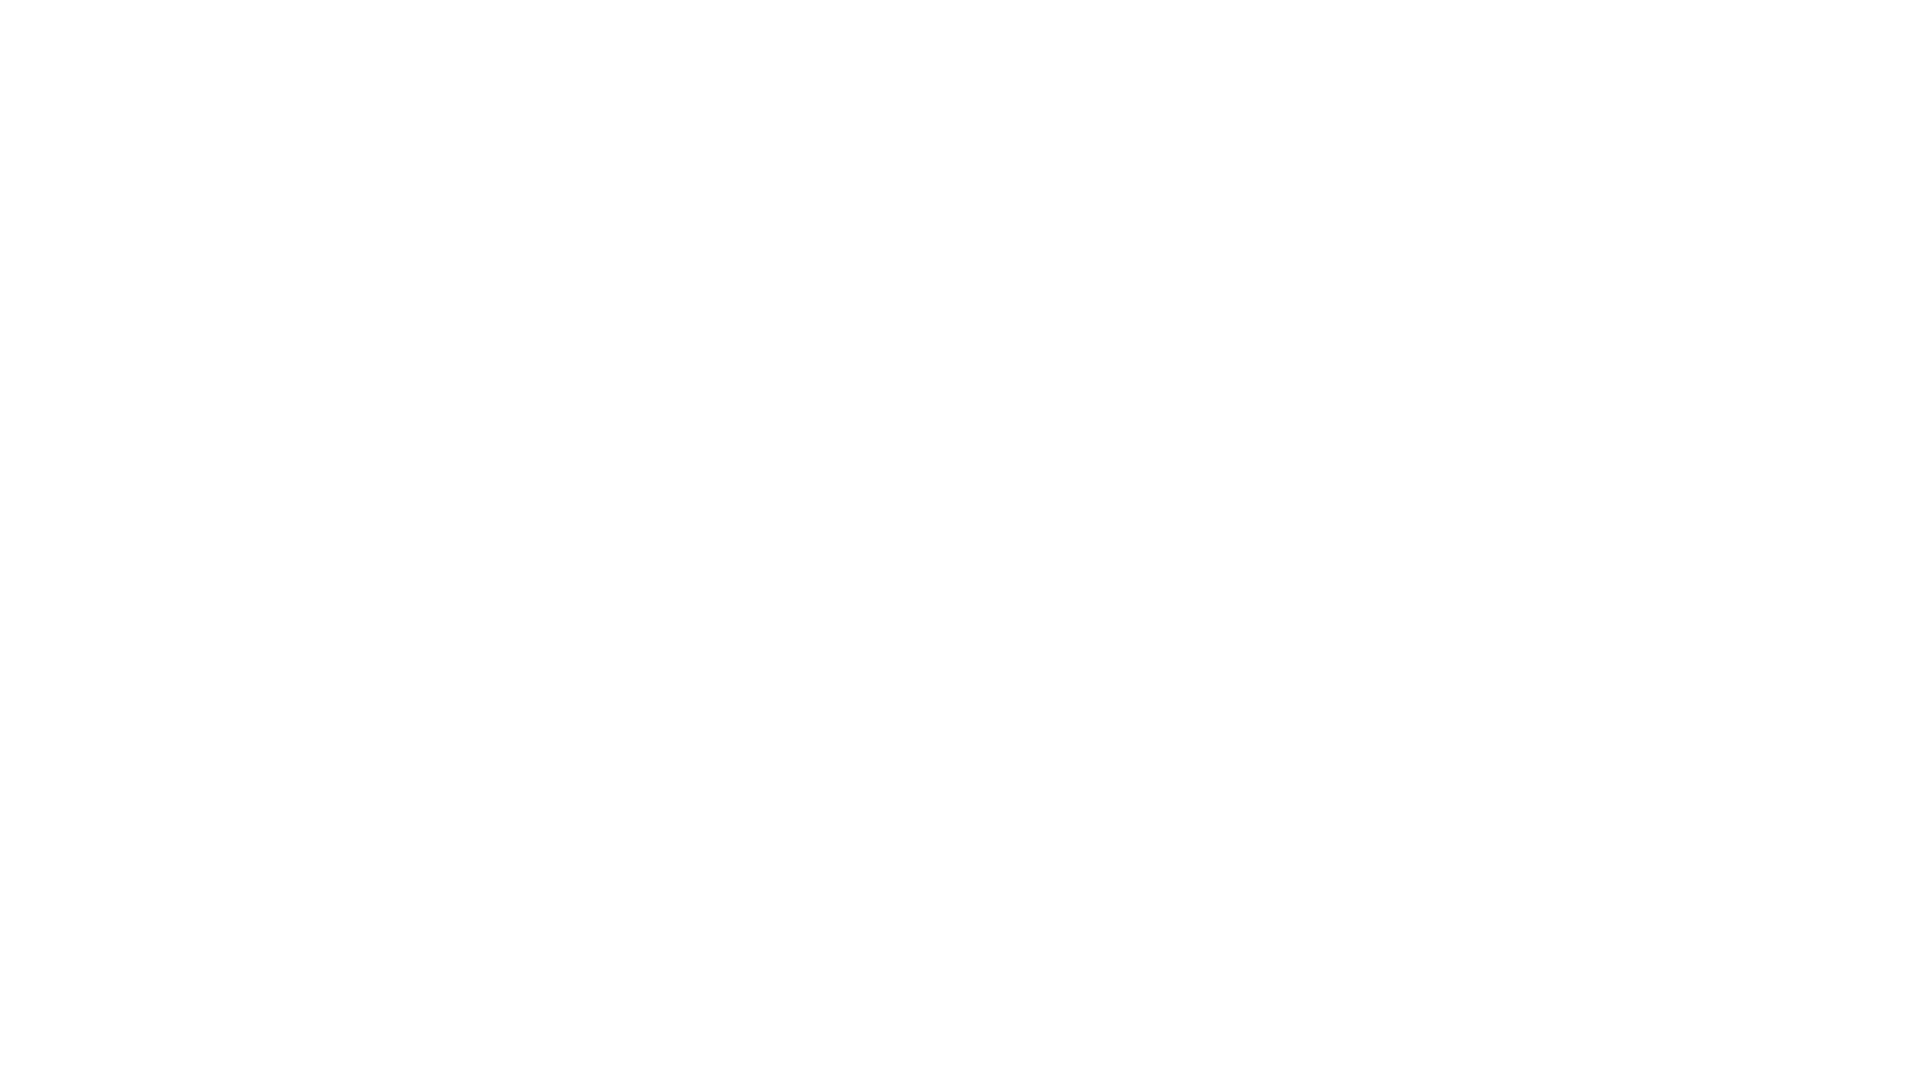

Scrolled down 250 pixels (scroll iteration 7/10)
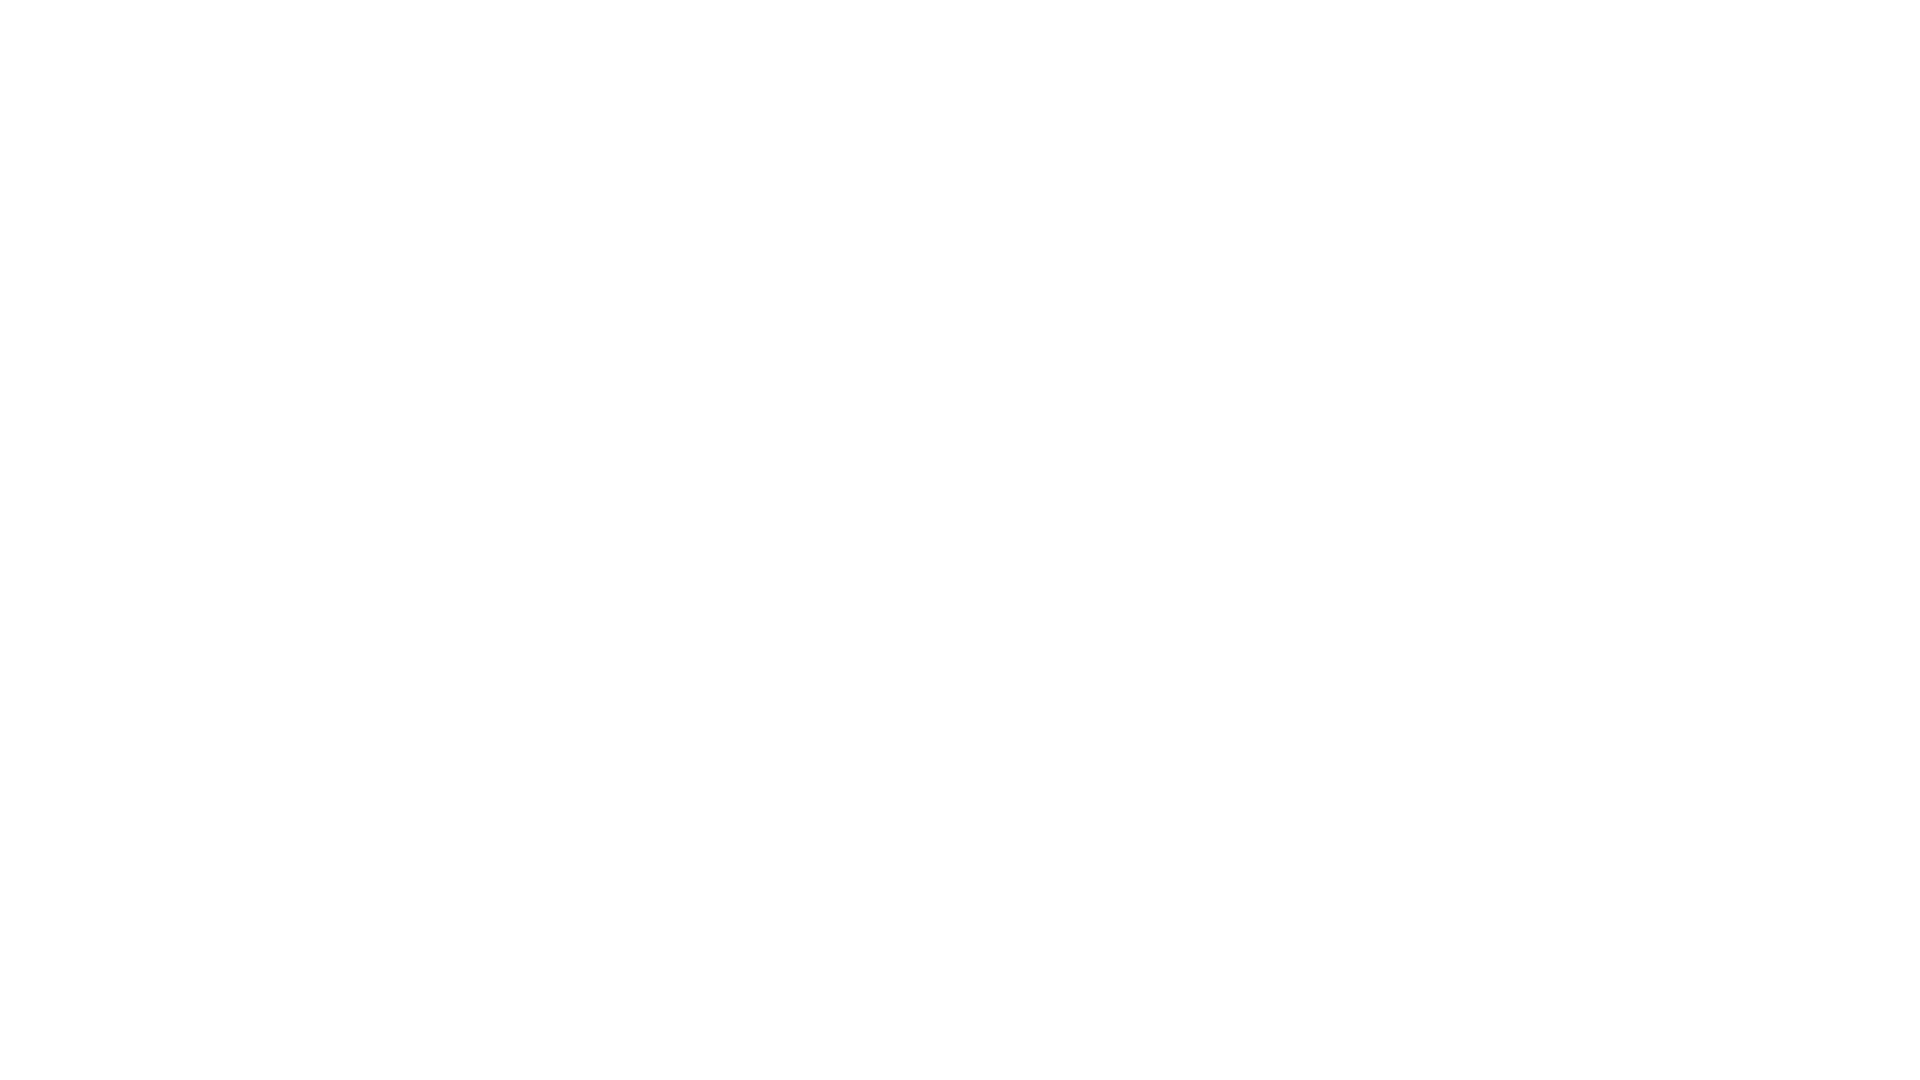

Waited 2 seconds for infinite scroll content to load (iteration 7/10)
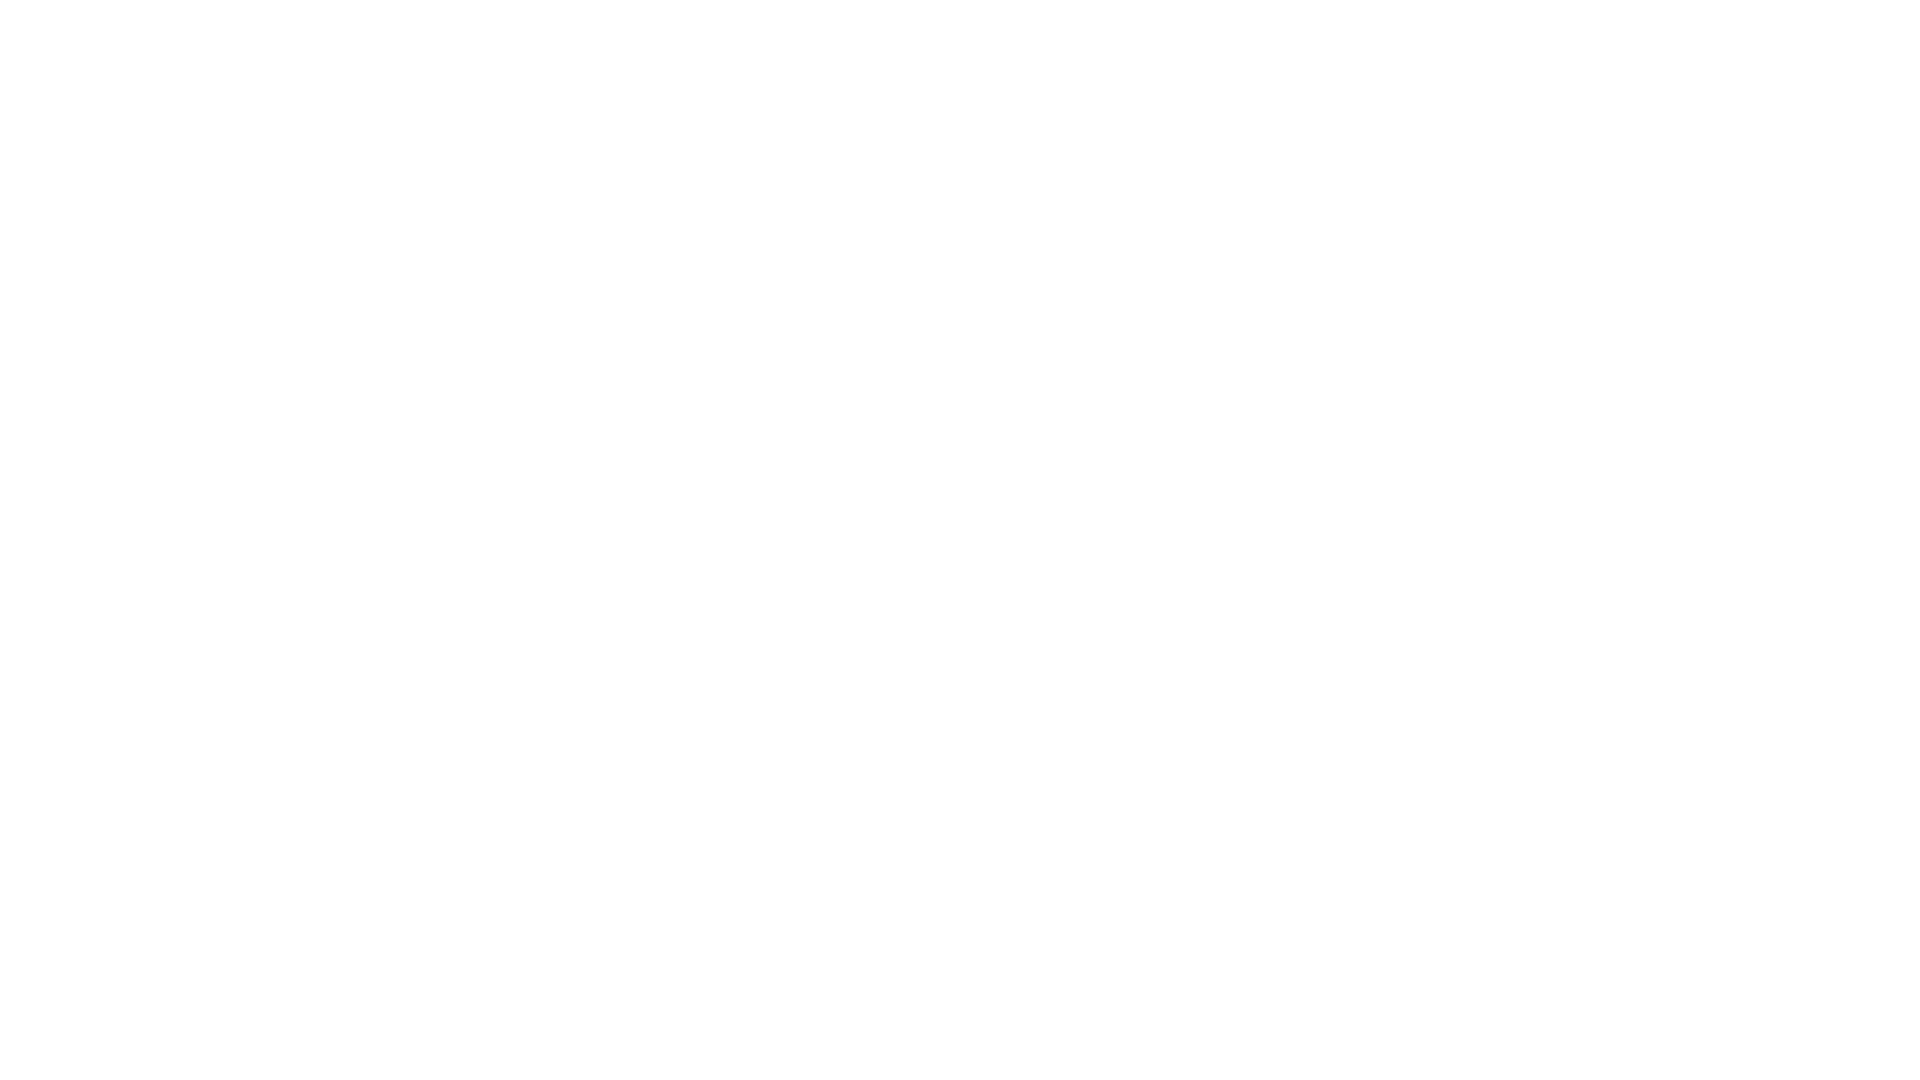

Scrolled down 250 pixels (scroll iteration 8/10)
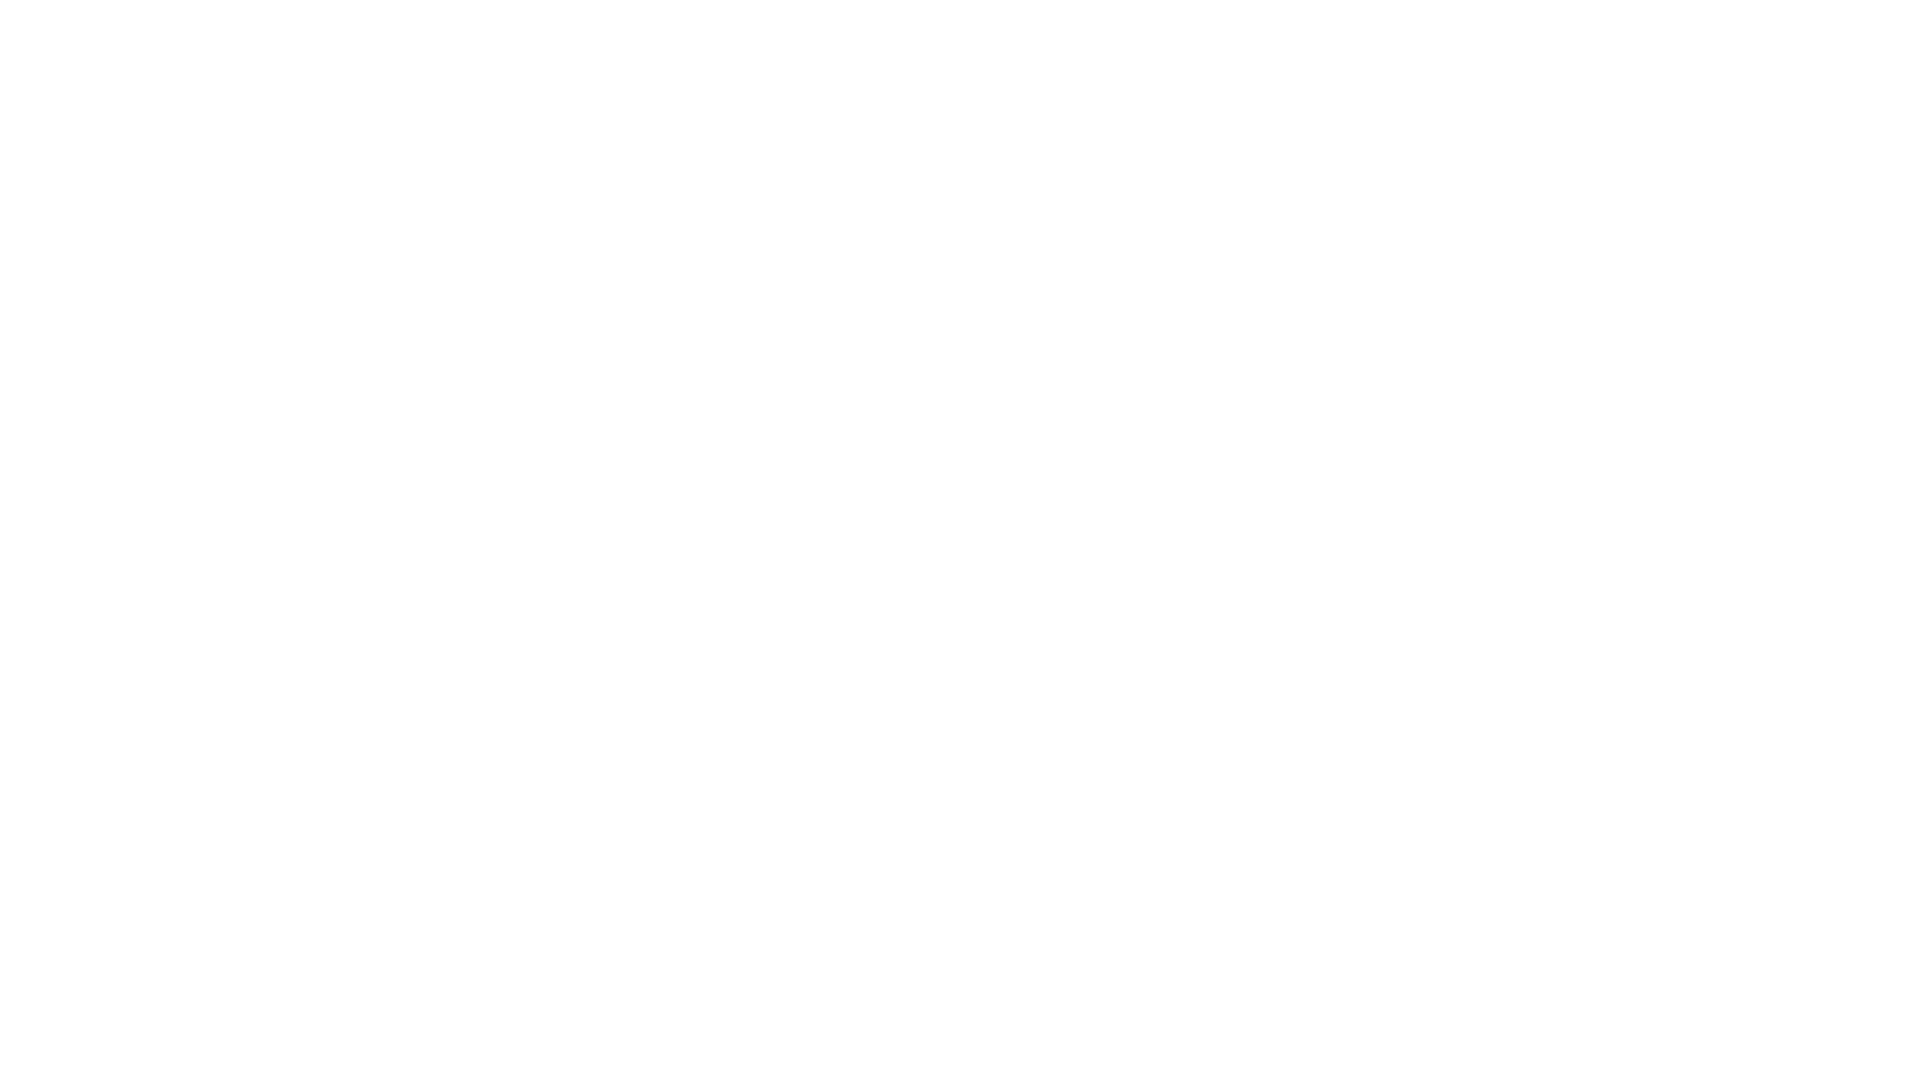

Waited 2 seconds for infinite scroll content to load (iteration 8/10)
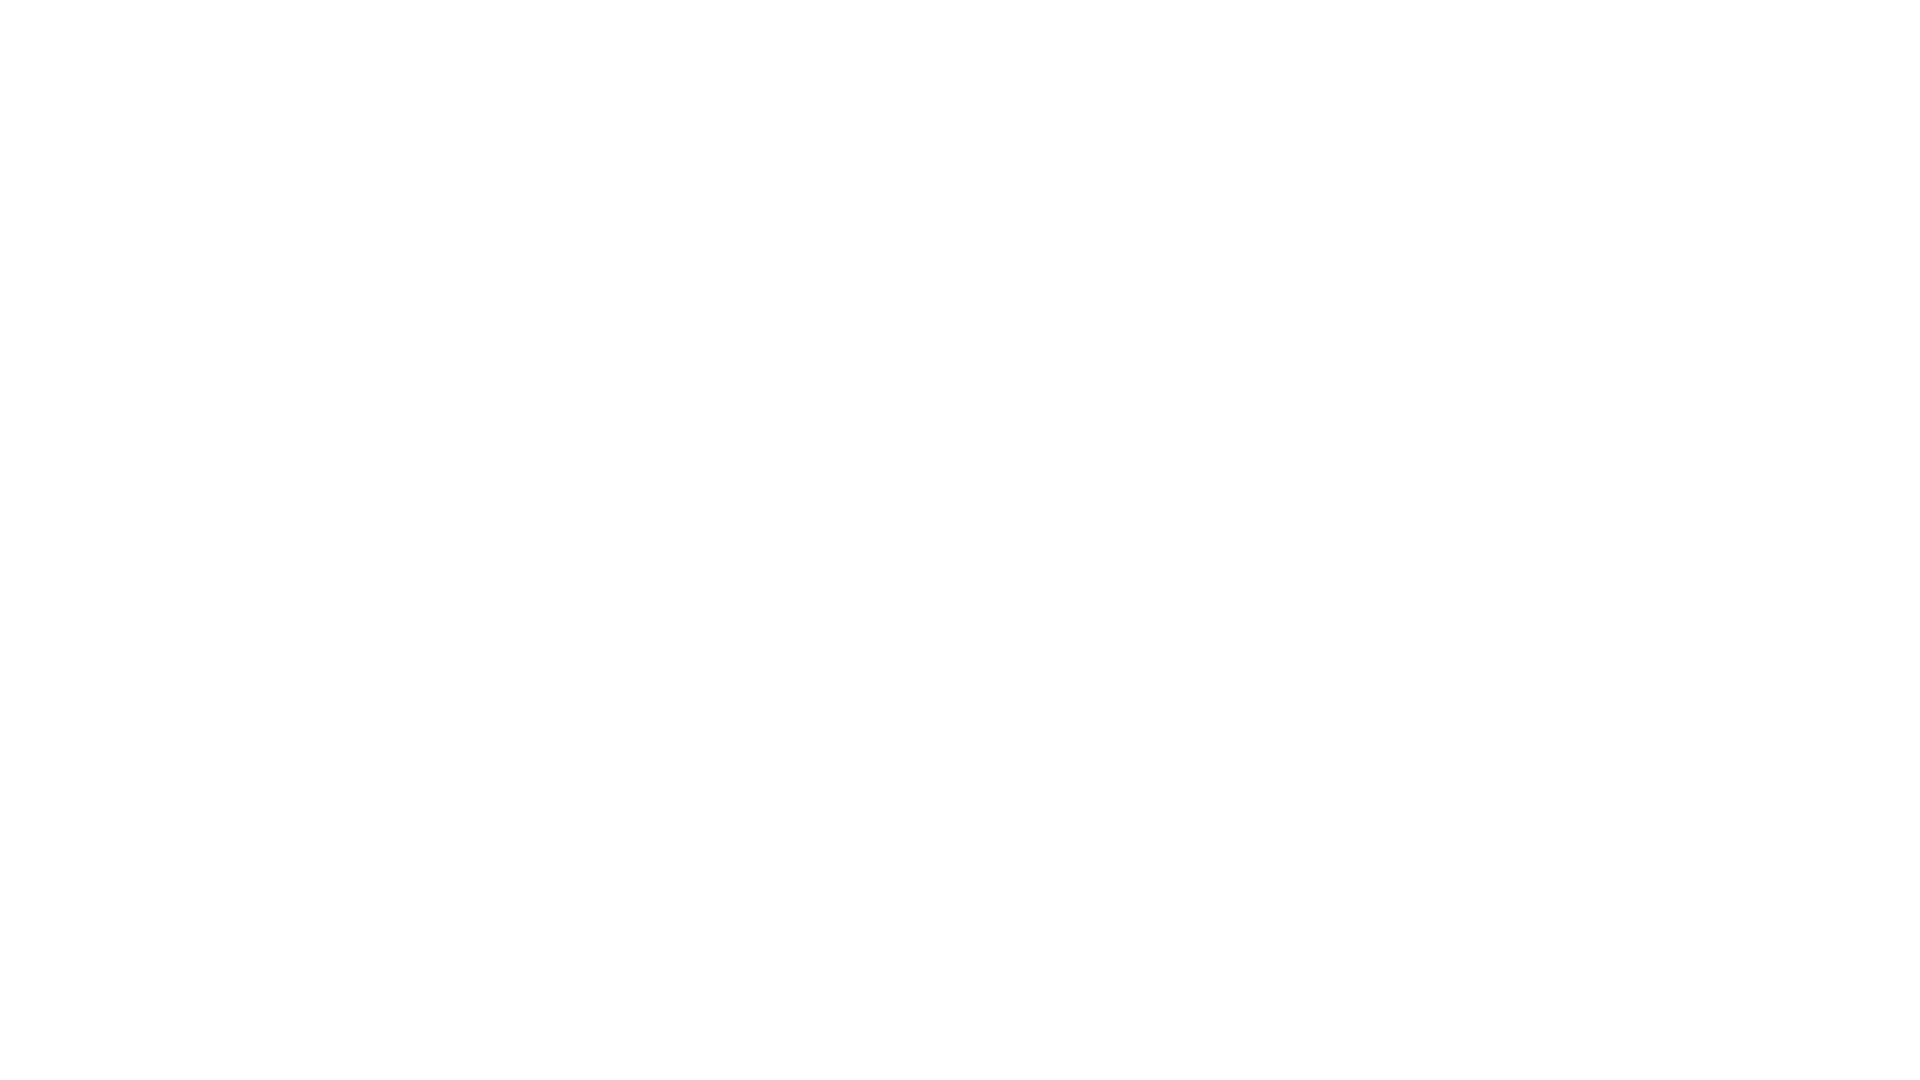

Scrolled down 250 pixels (scroll iteration 9/10)
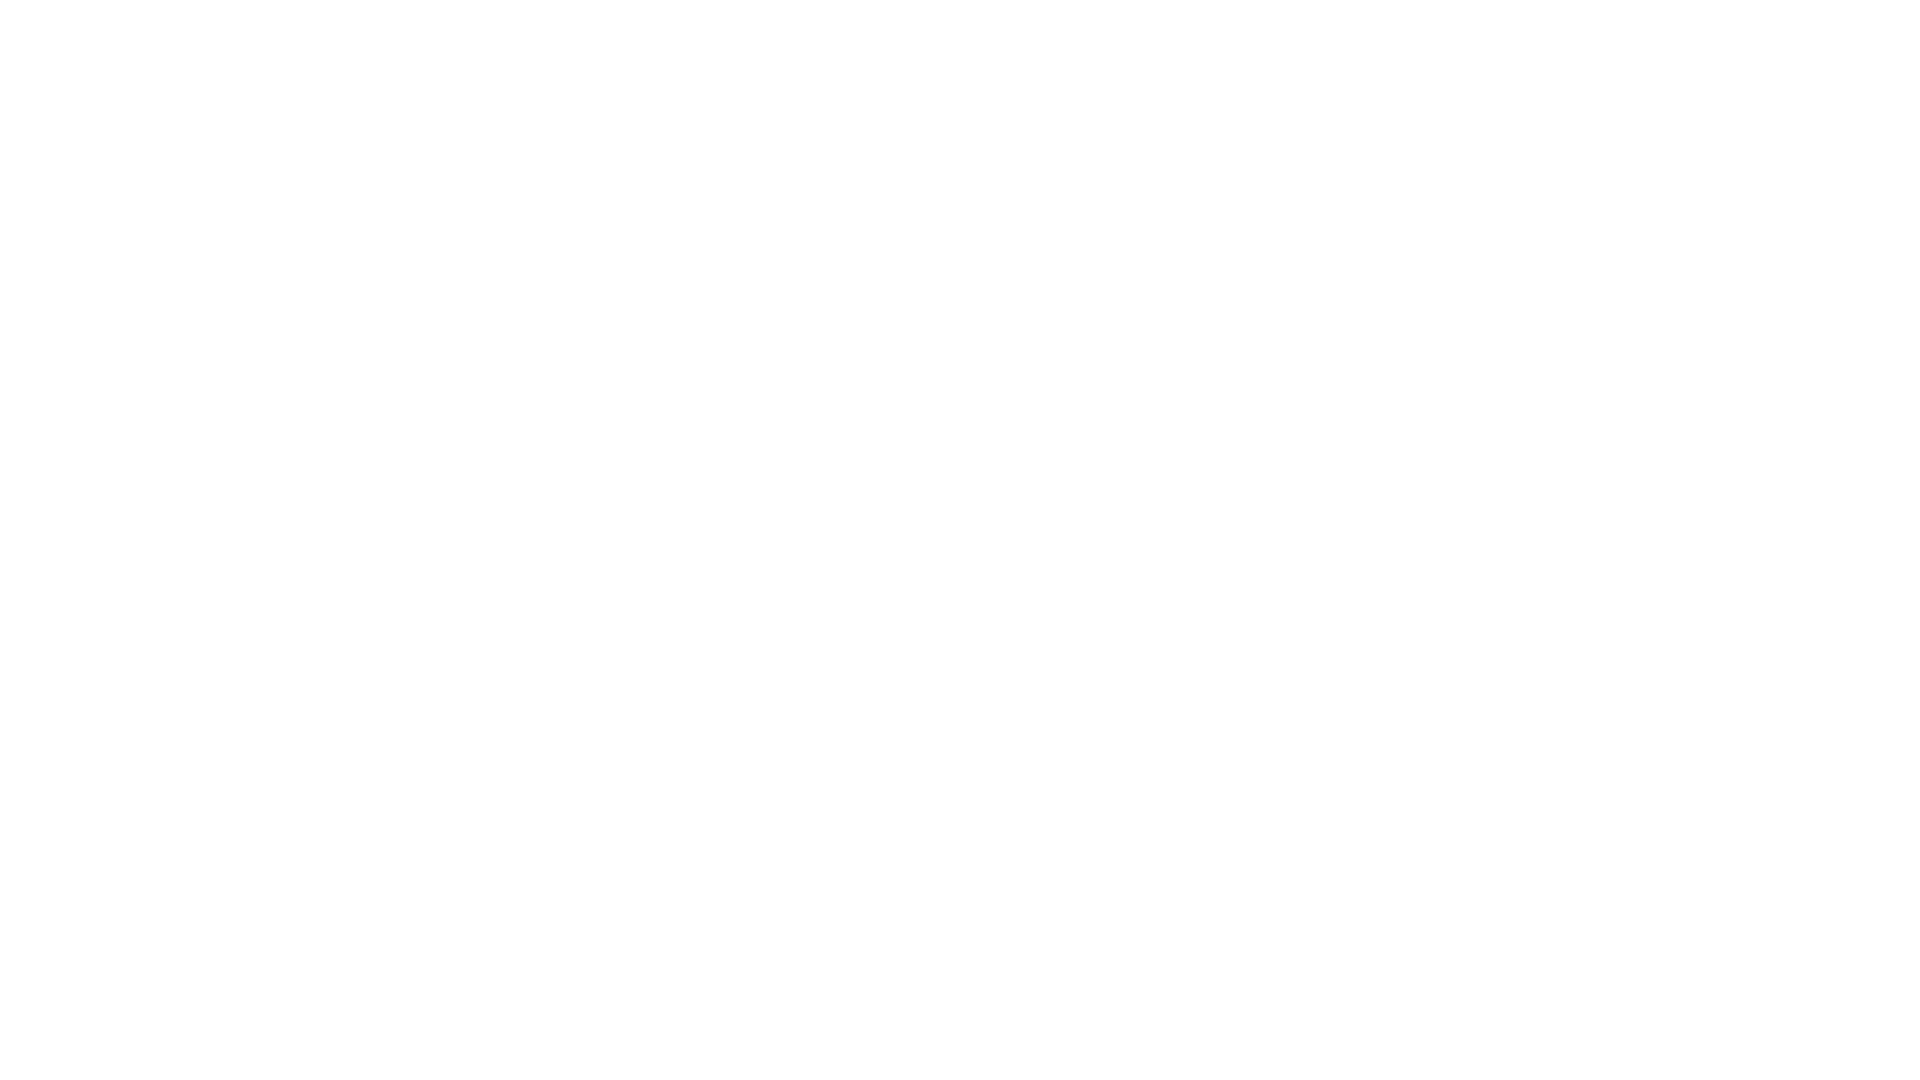

Waited 2 seconds for infinite scroll content to load (iteration 9/10)
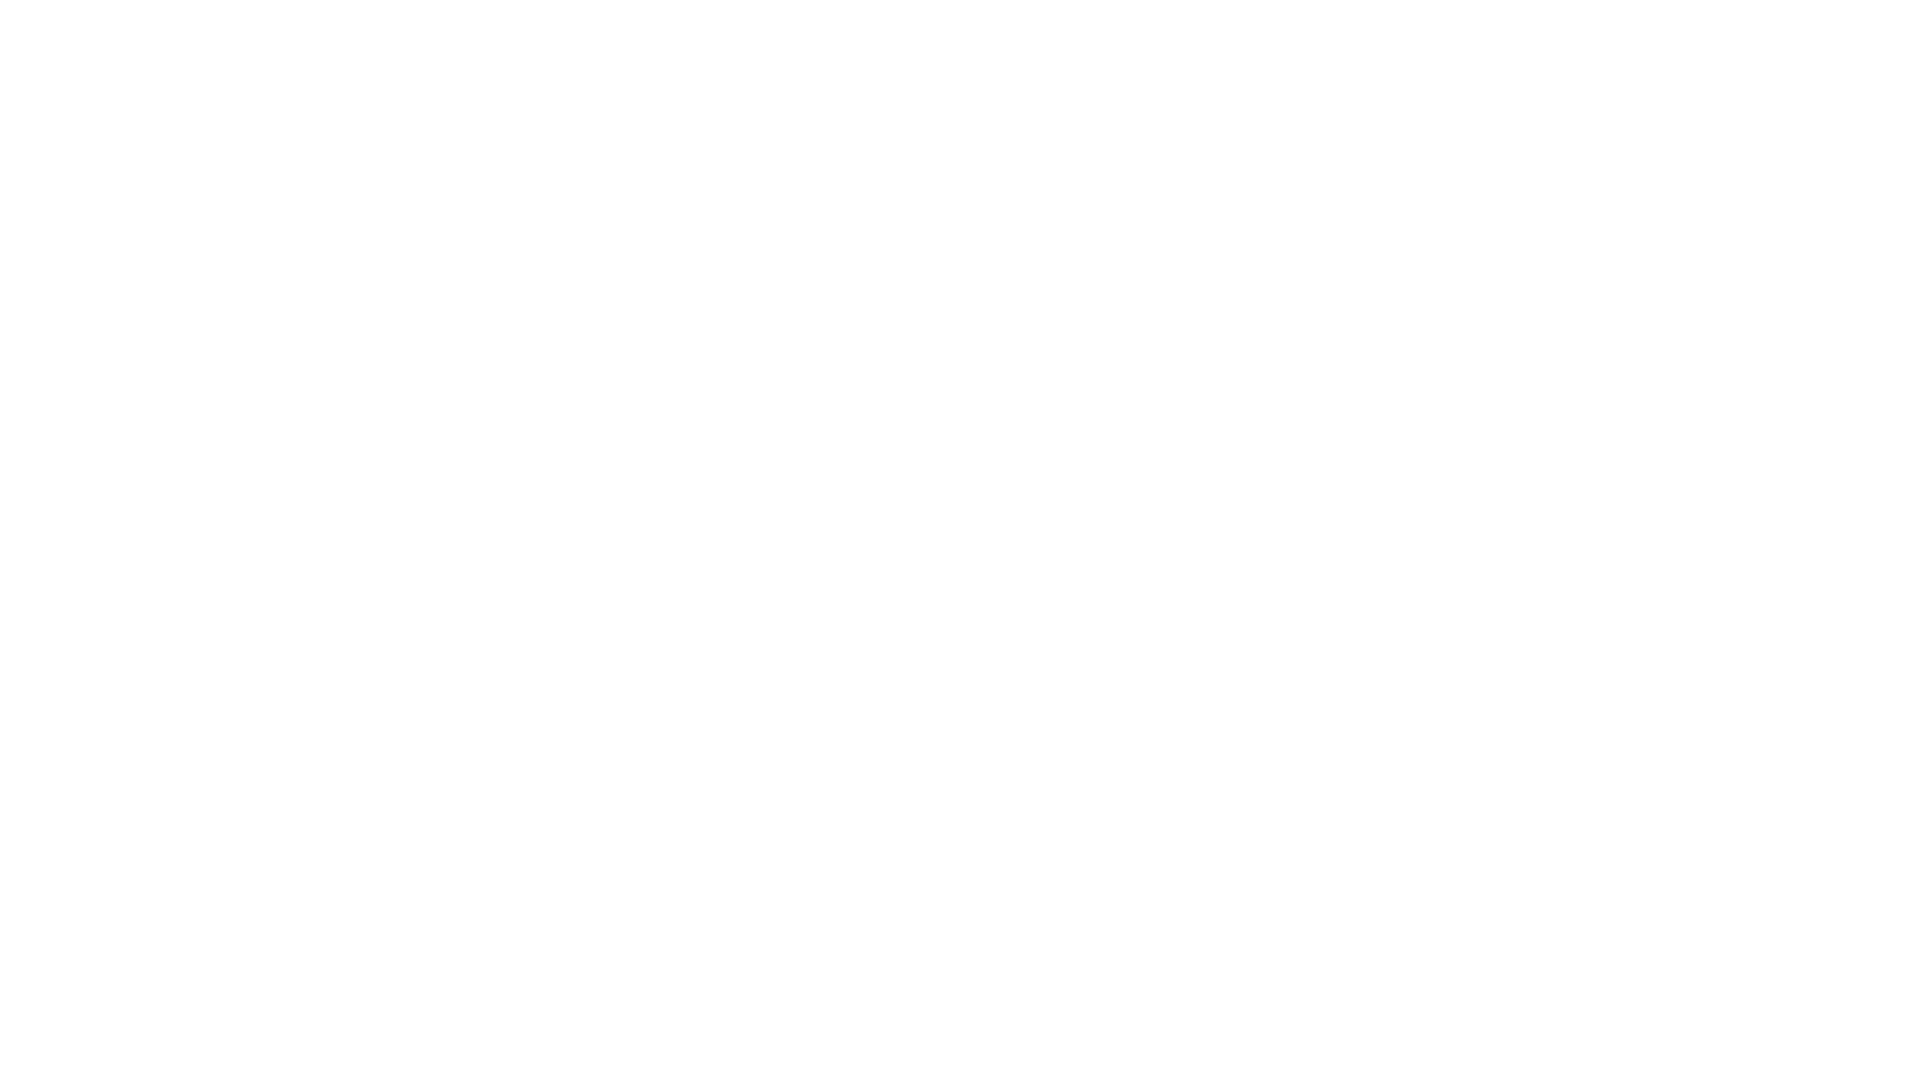

Scrolled down 250 pixels (scroll iteration 10/10)
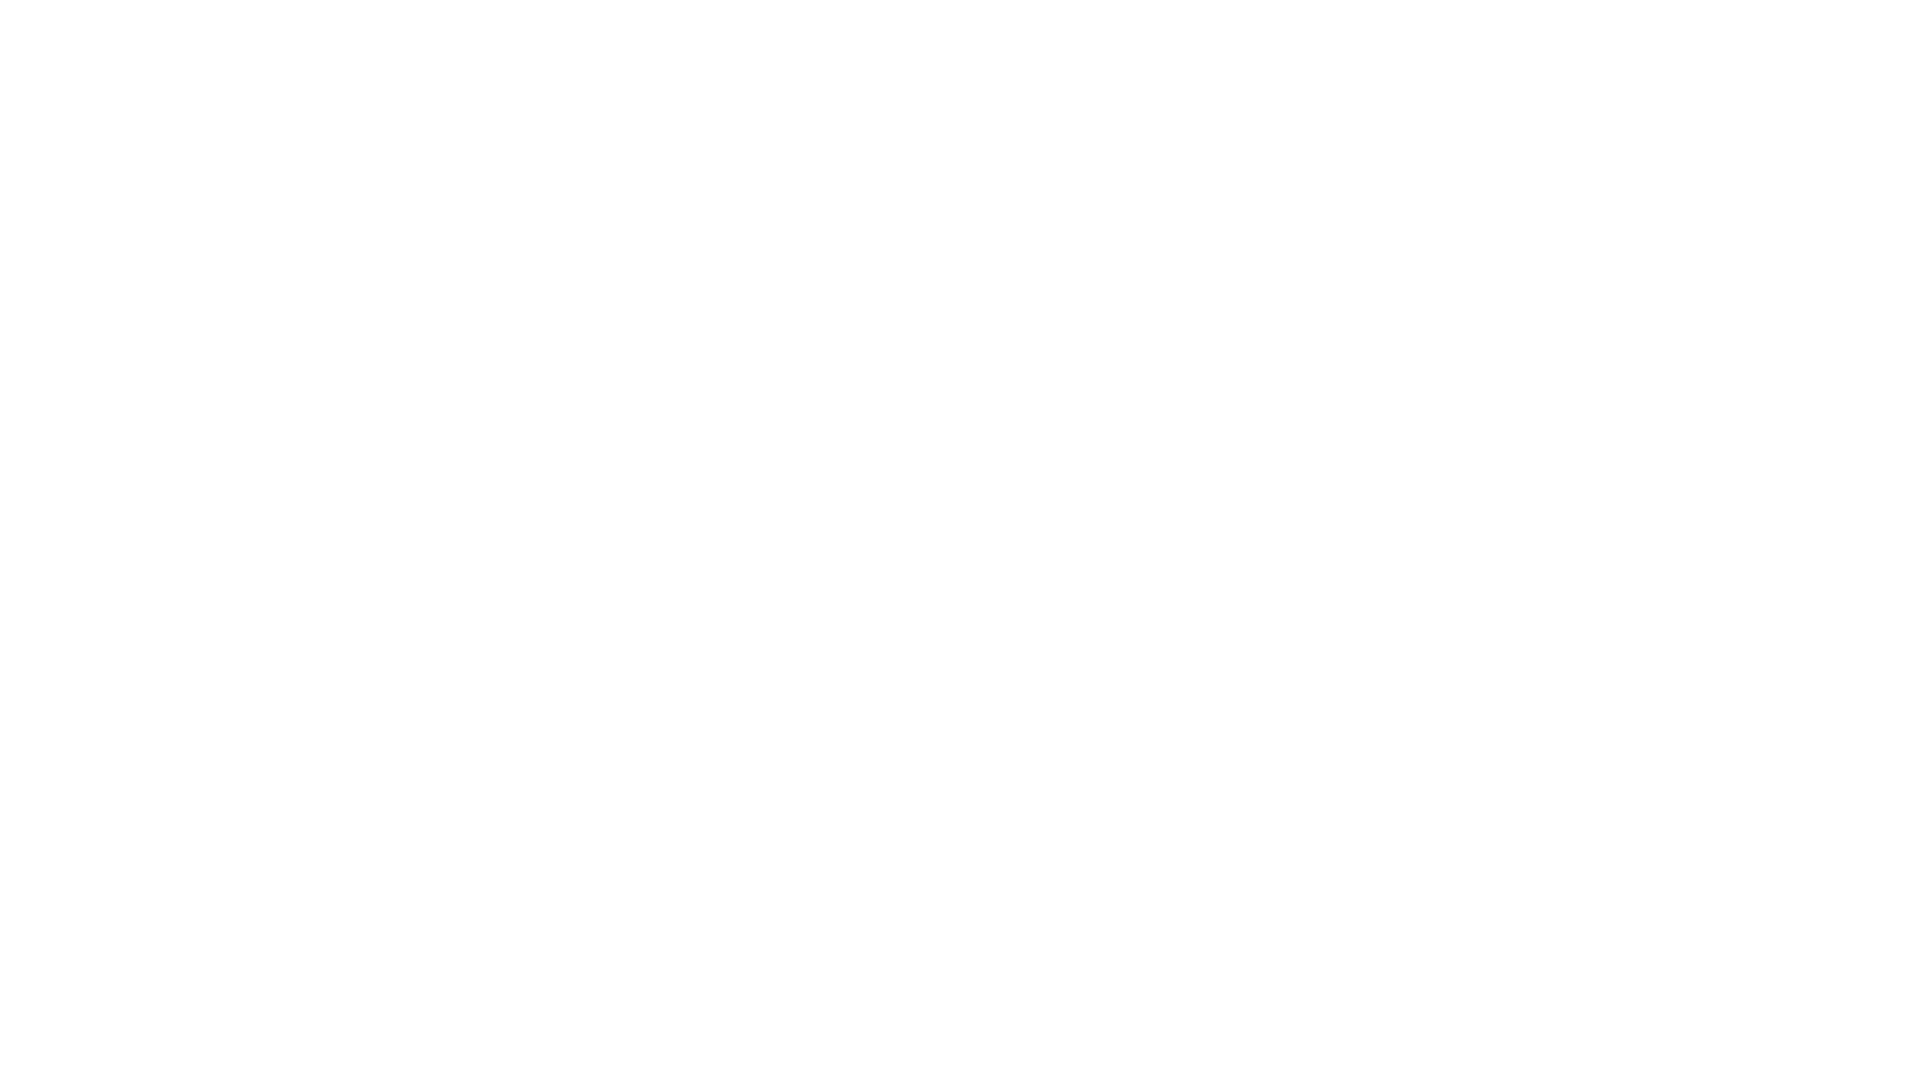

Waited 2 seconds for infinite scroll content to load (iteration 10/10)
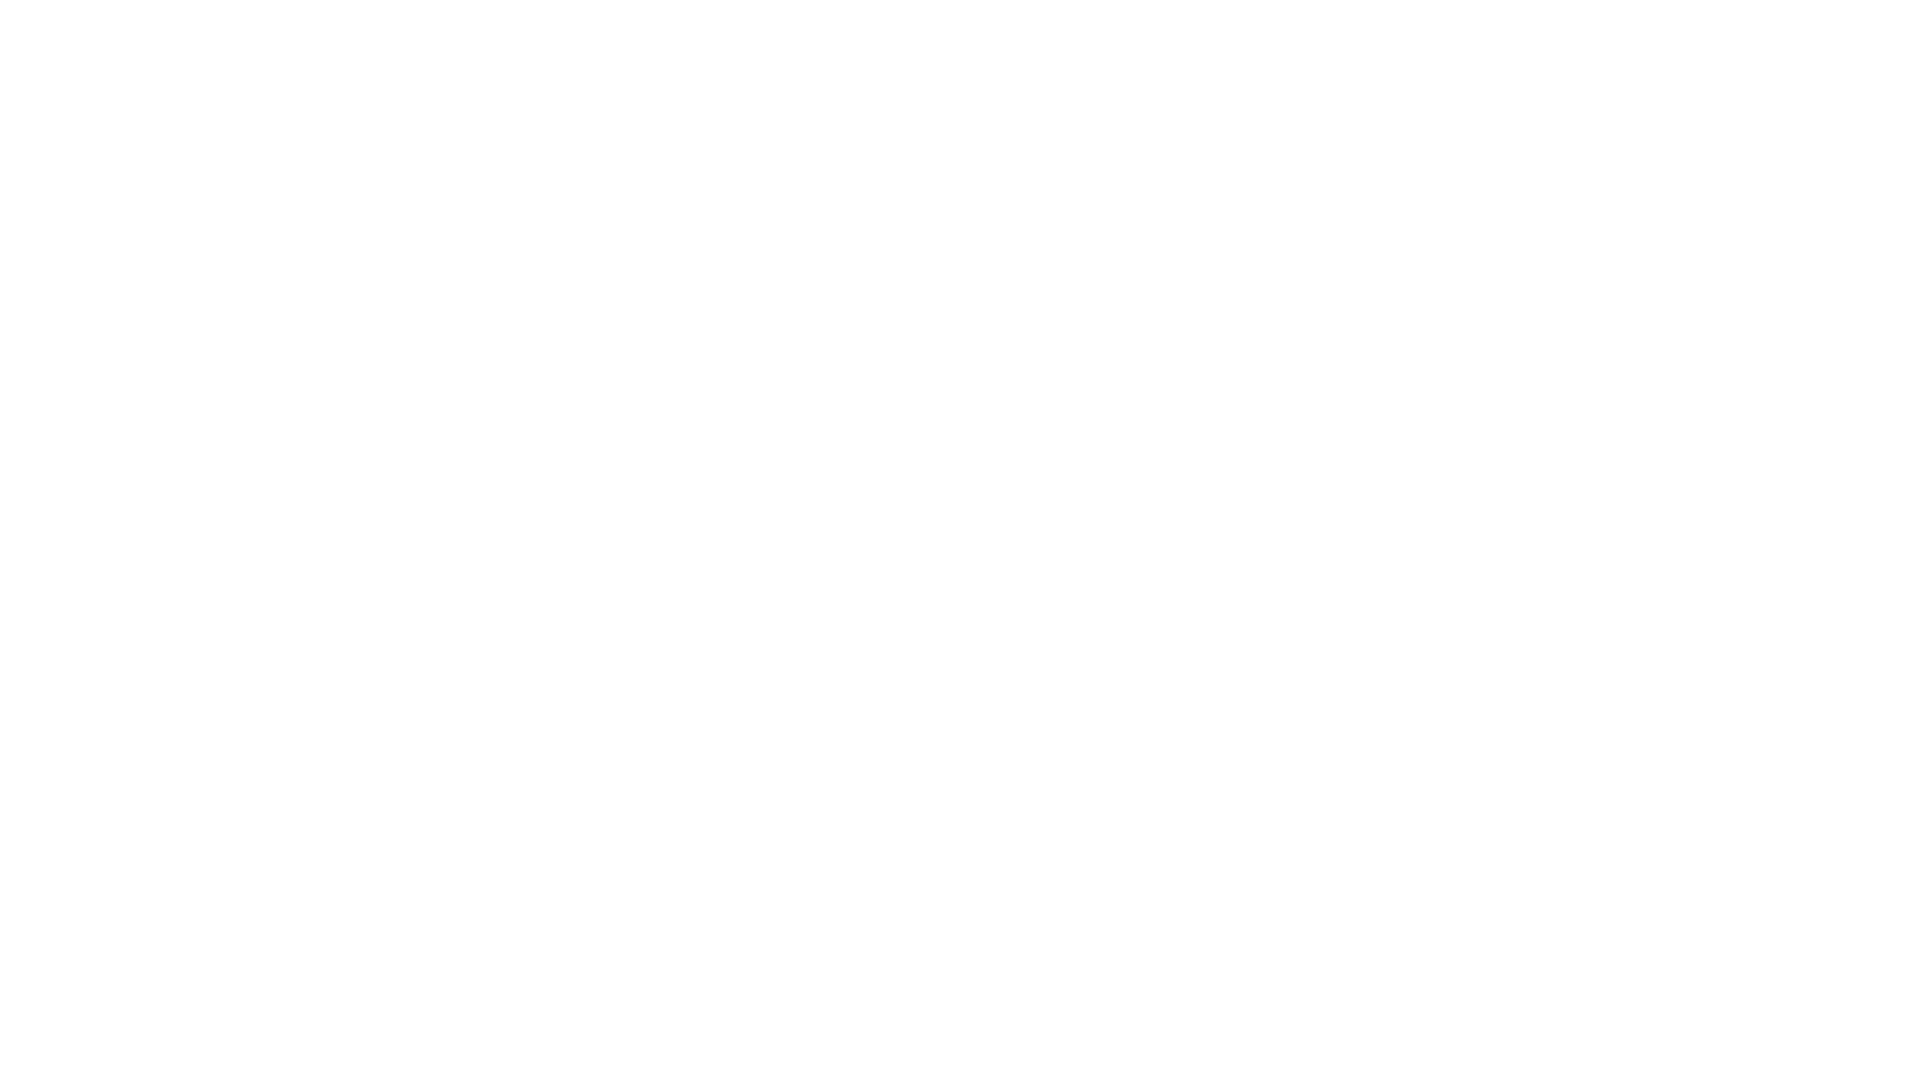

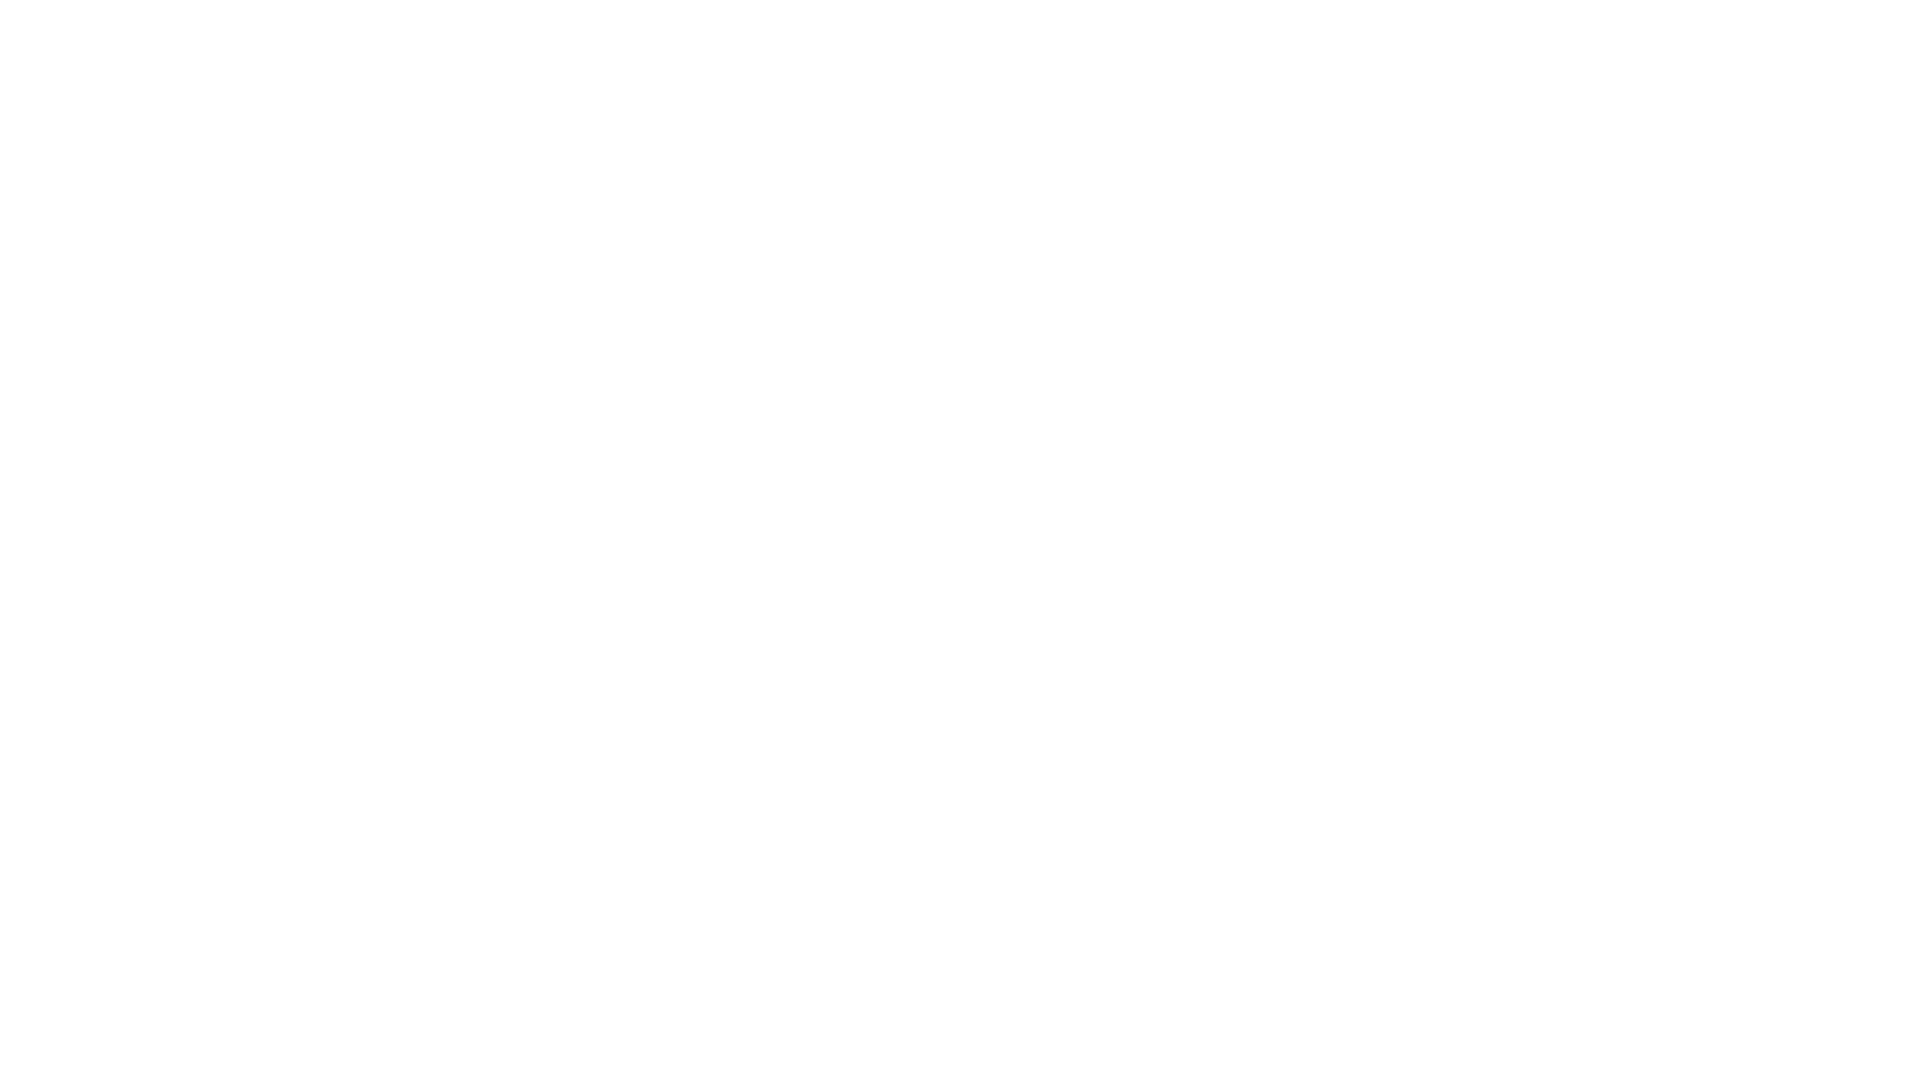